Tests web table functionality by interacting with a product table - counting rows/columns, reading cell data, navigating through pagination, and selecting checkboxes in each page.

Starting URL: https://testautomationpractice.blogspot.com/

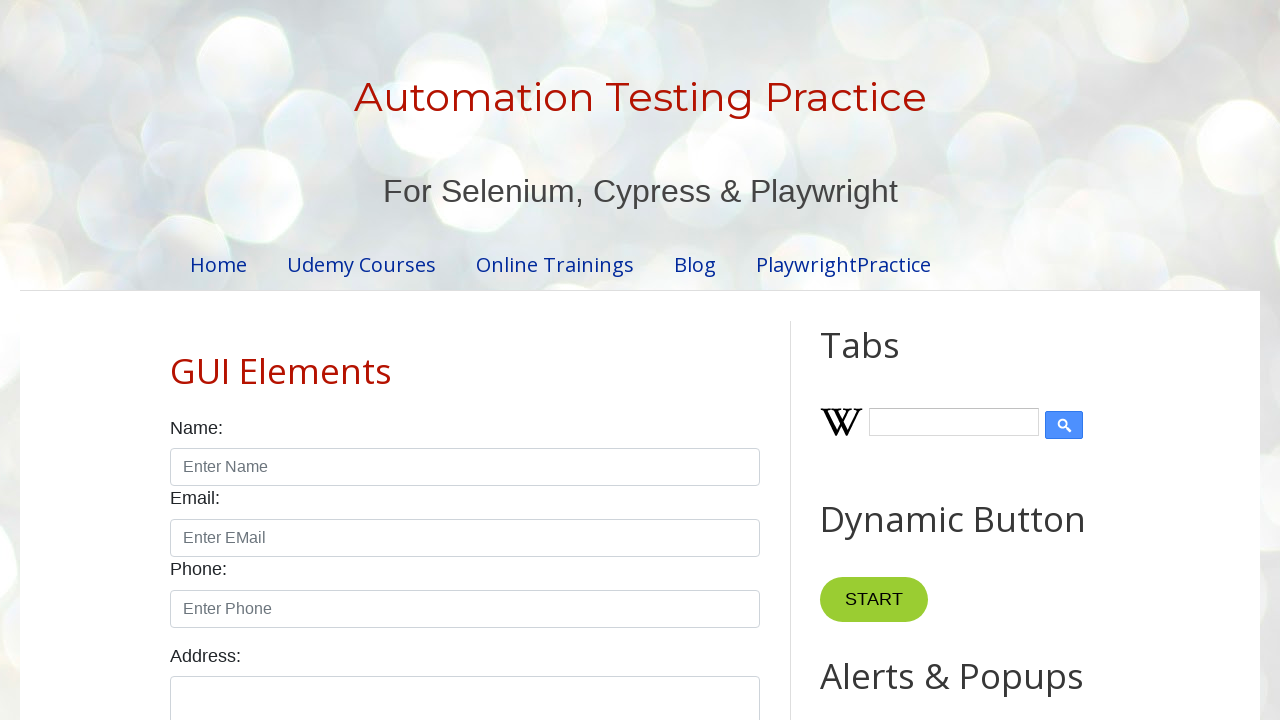

Waited for product table to be visible
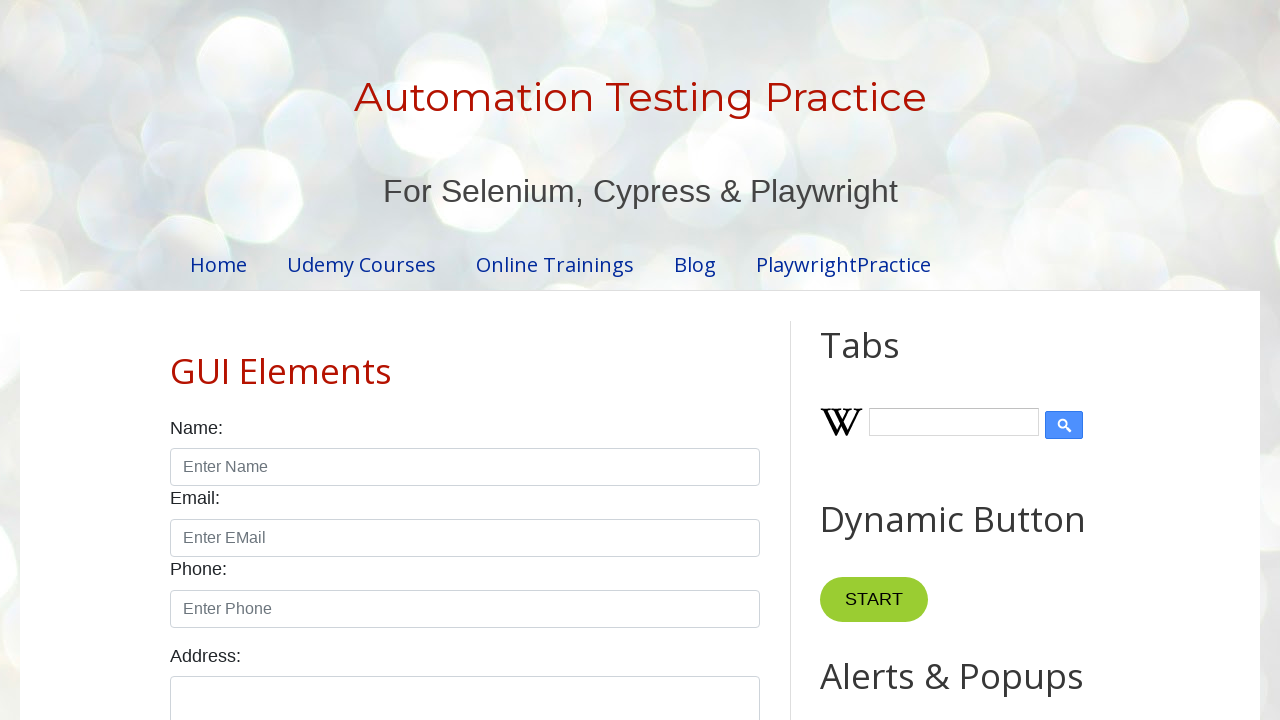

Retrieved all table rows - count: 5
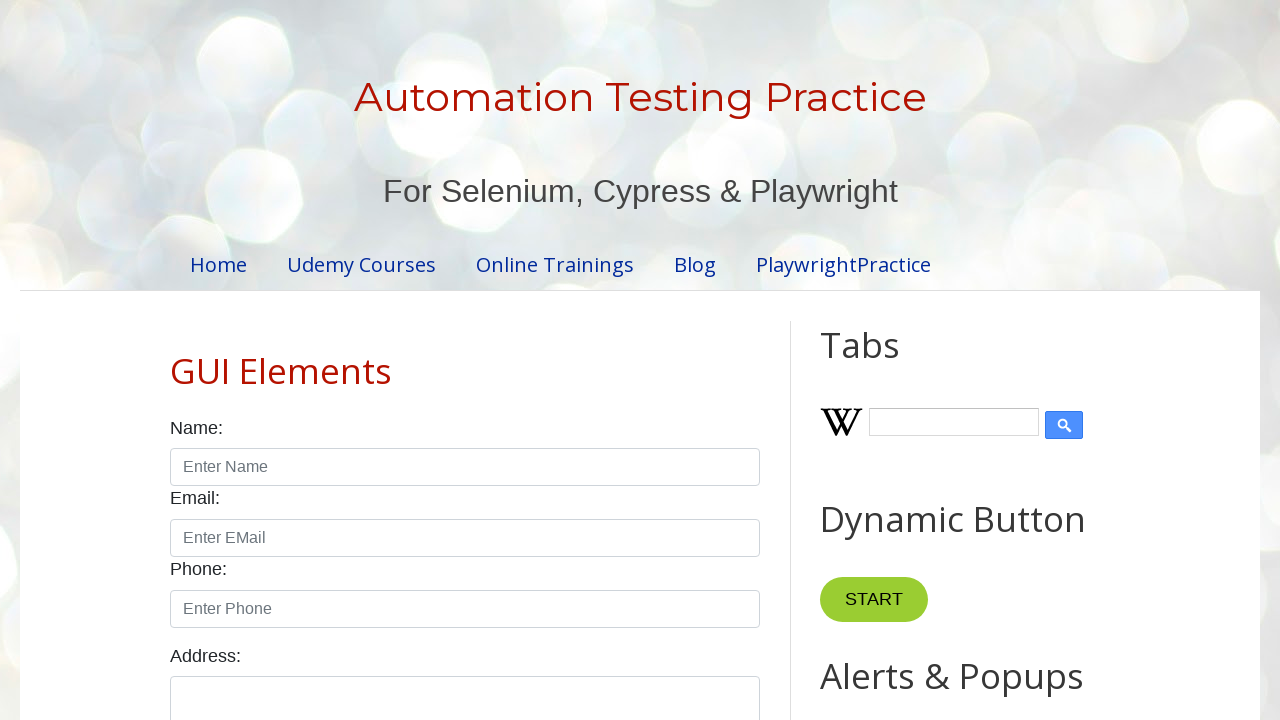

Retrieved all table columns - count: 4
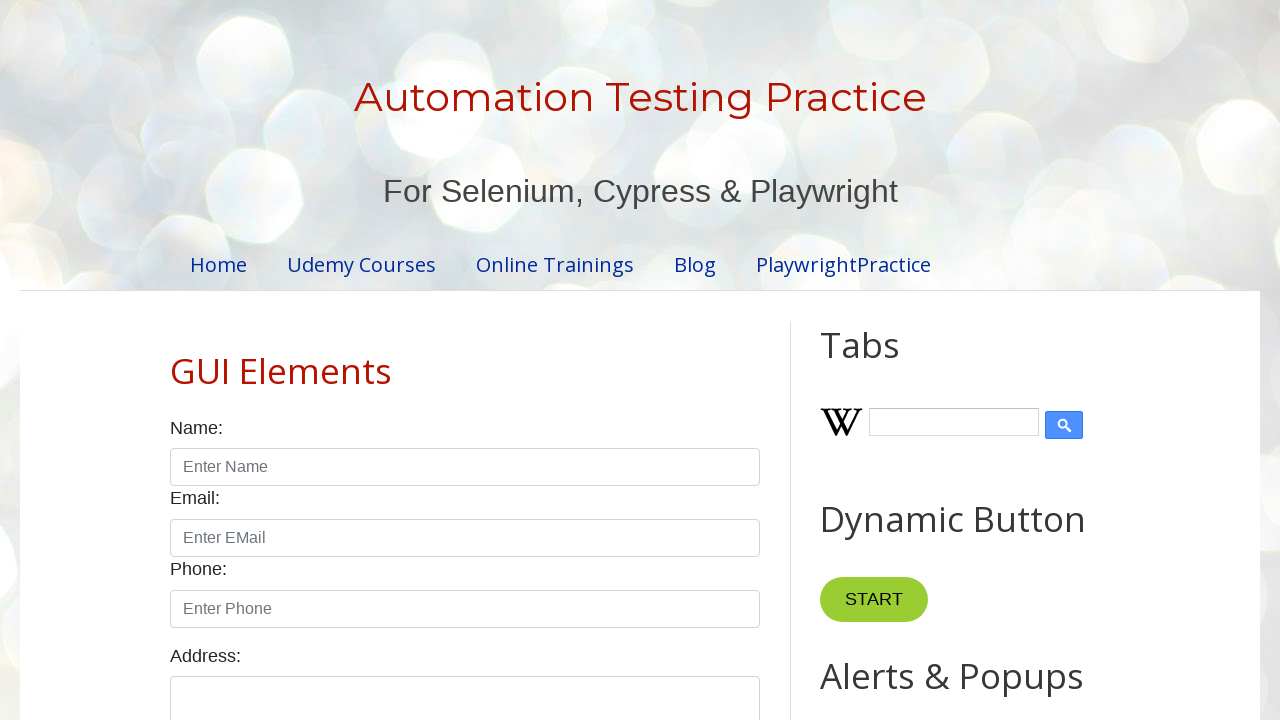

Read specific cell data from row 4, column 2: Smartwatch
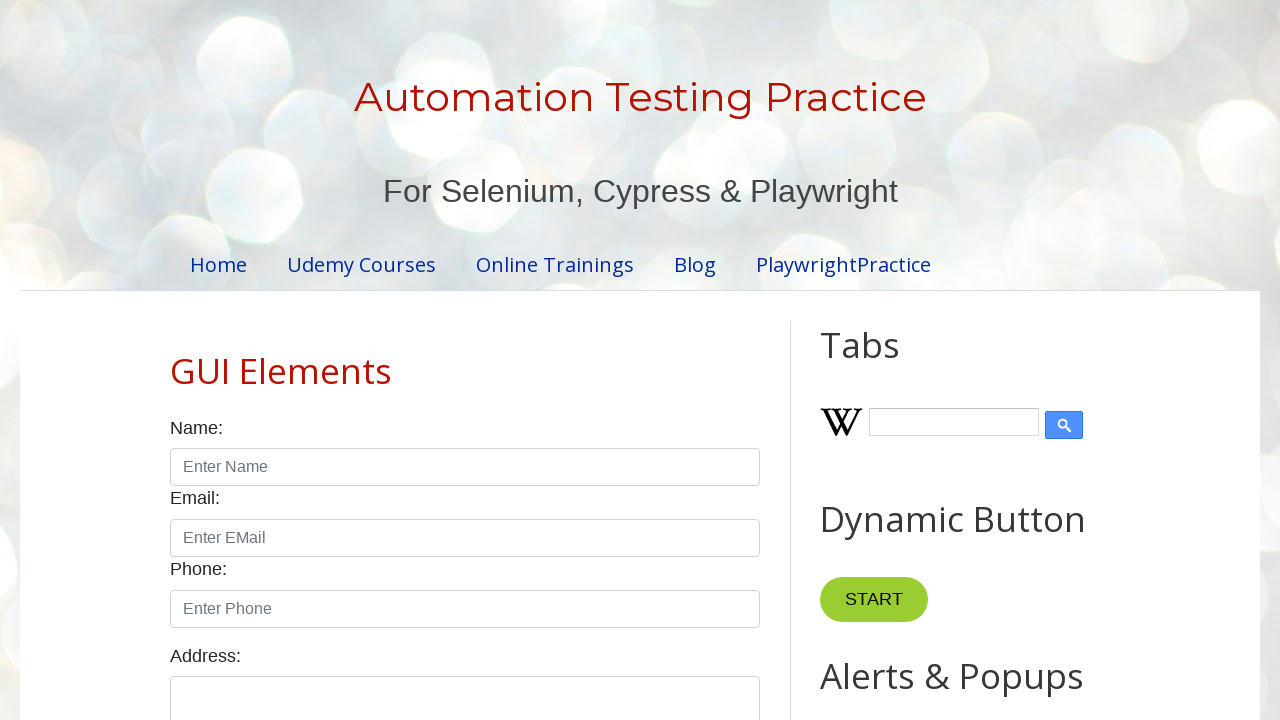

Retrieved pagination elements - page count: 4
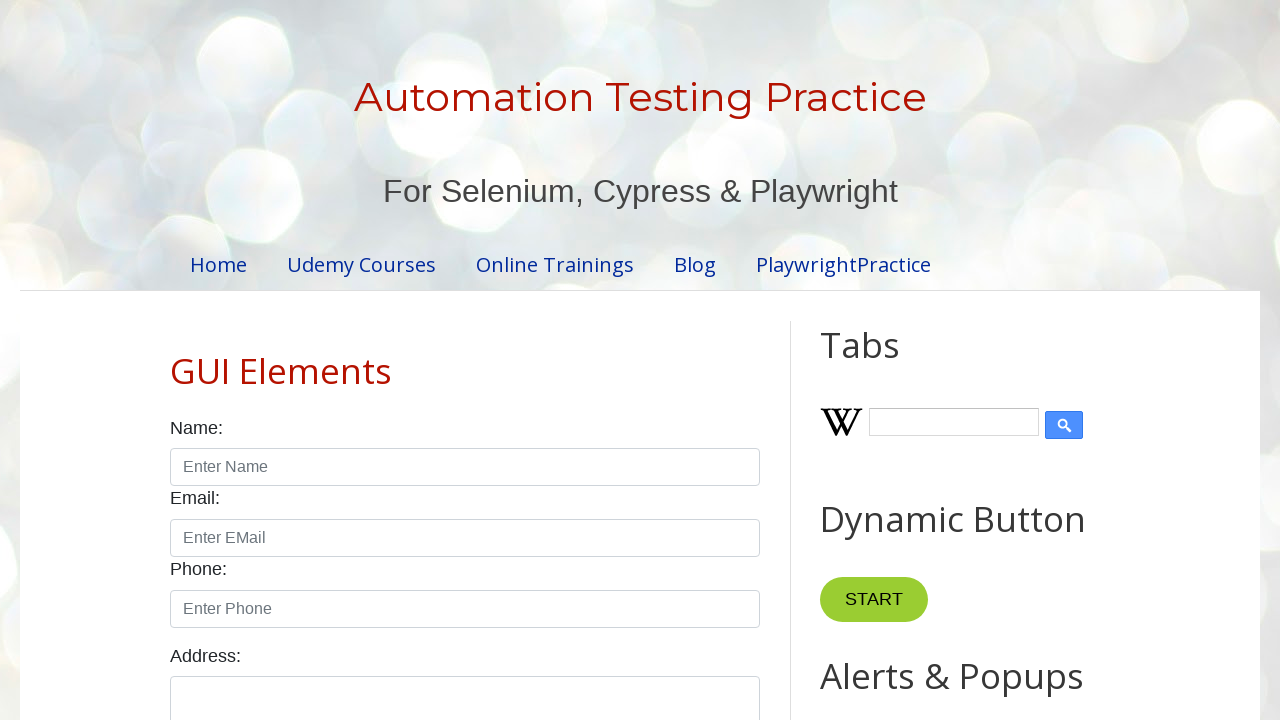

Clicked on pagination page 1 at (416, 361) on //ul[@id='pagination']/li >> nth=0
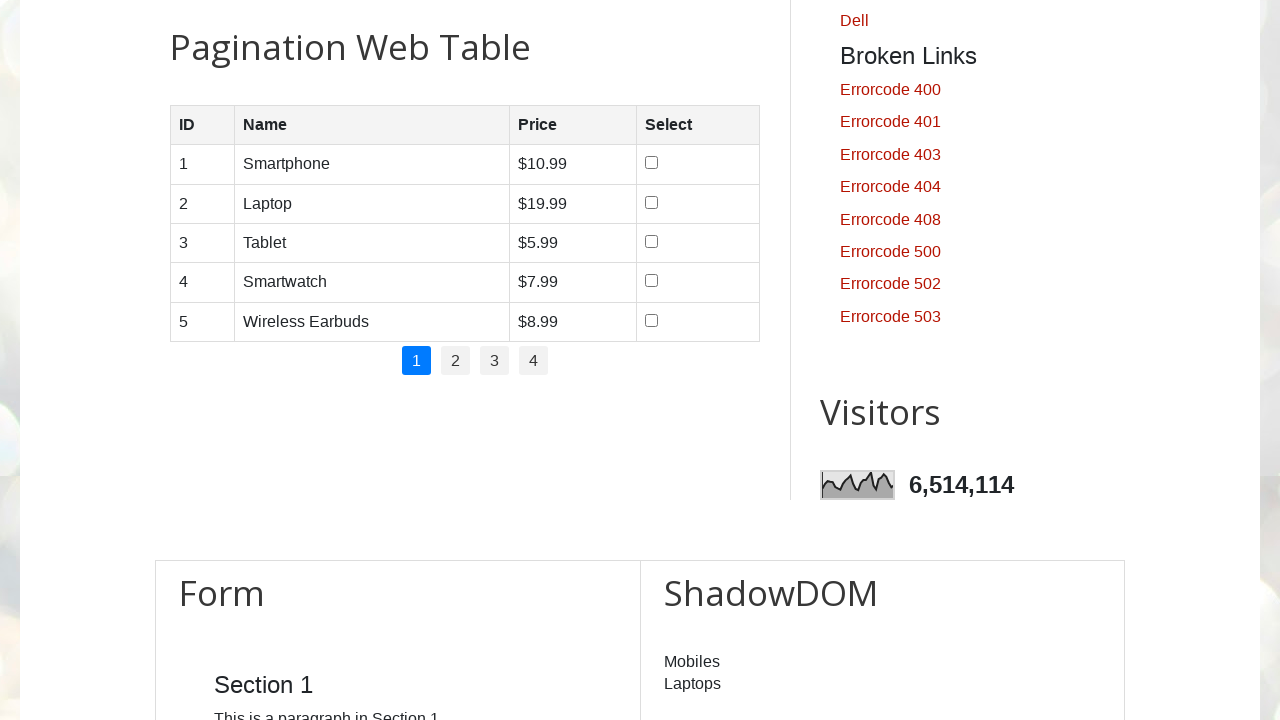

Waited 1000ms for page to load
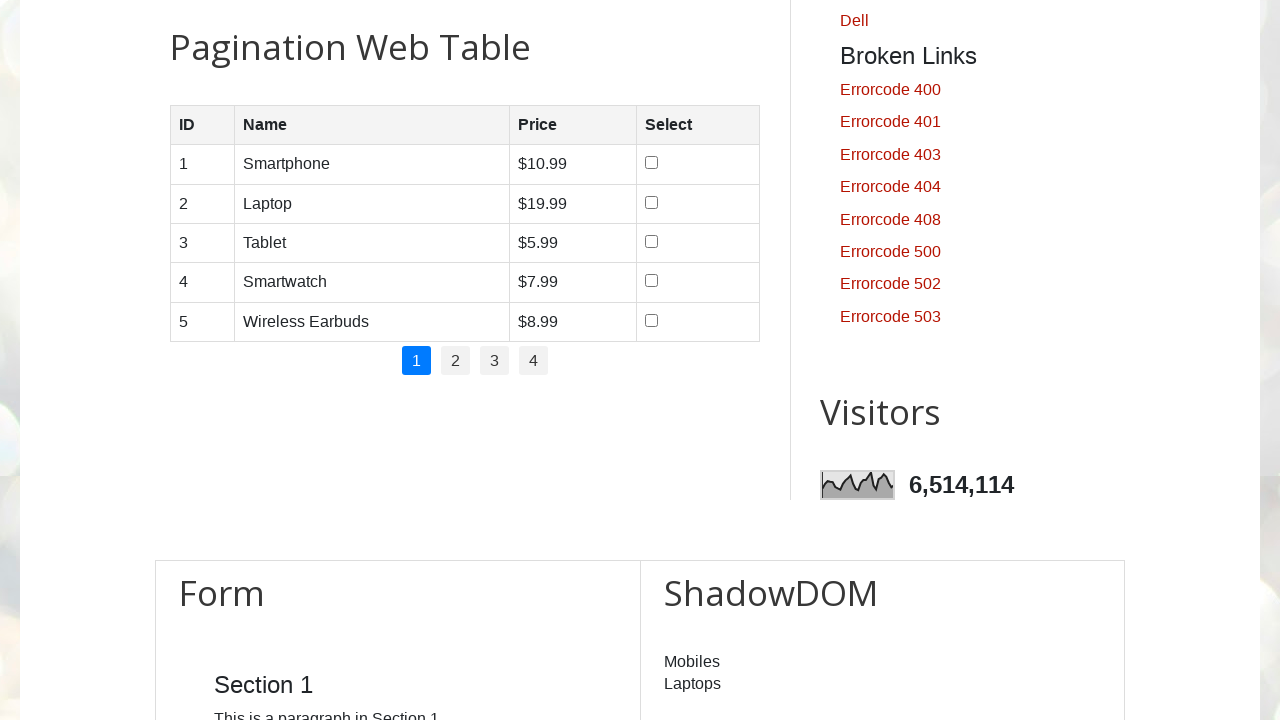

Retrieved current rows on page 1 - count: 5
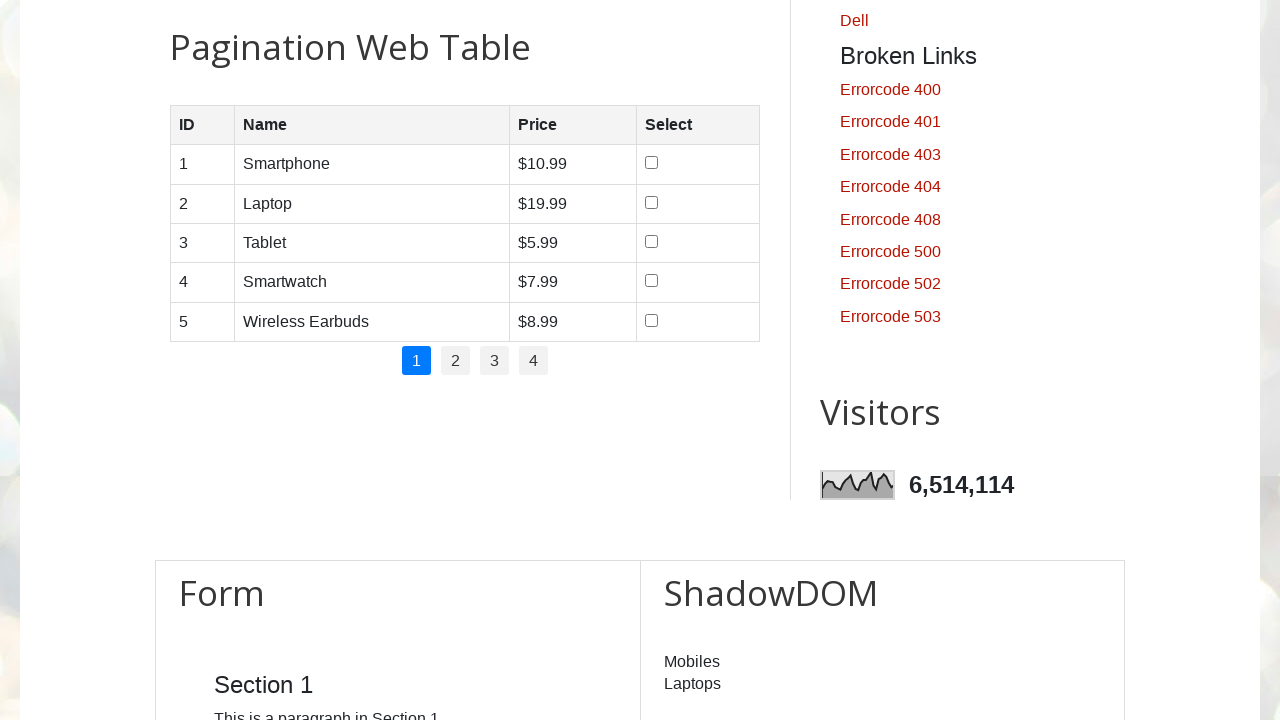

Selected checkbox in row 1 on page 1 at (651, 163) on //table[@id='productTable']/tbody/tr[1]/td[4]/input
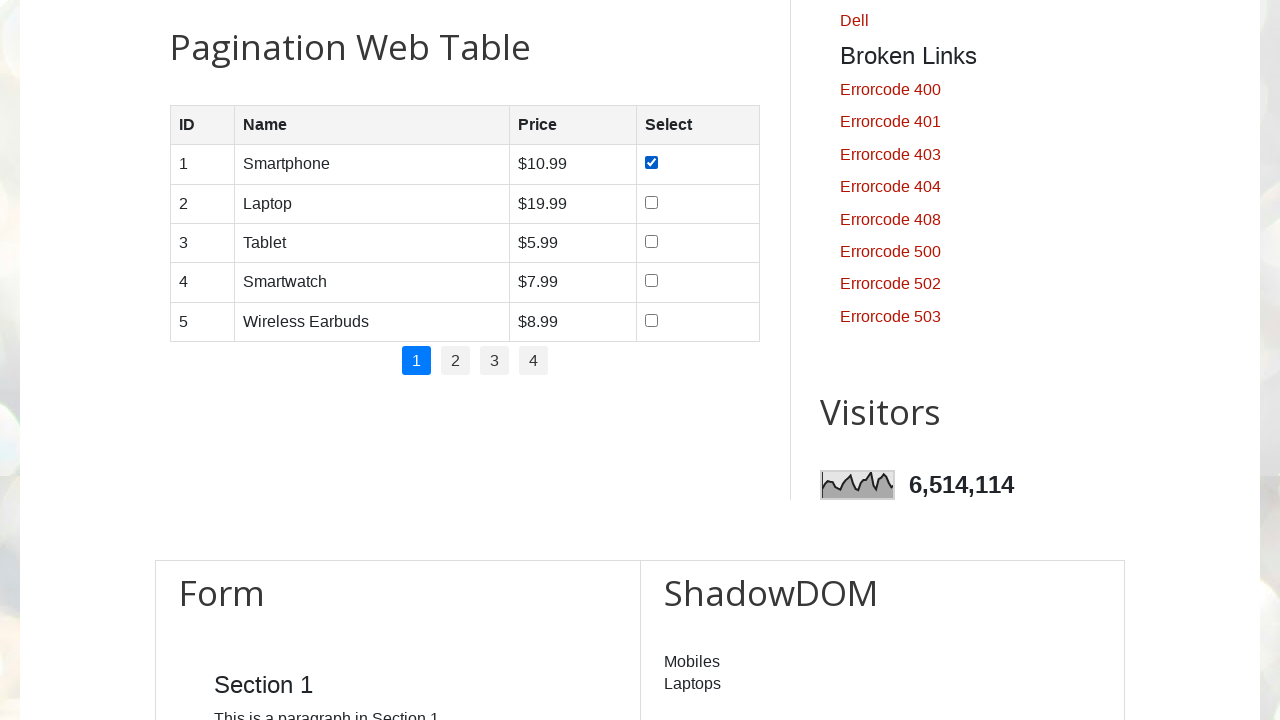

Selected checkbox in row 2 on page 1 at (651, 202) on //table[@id='productTable']/tbody/tr[2]/td[4]/input
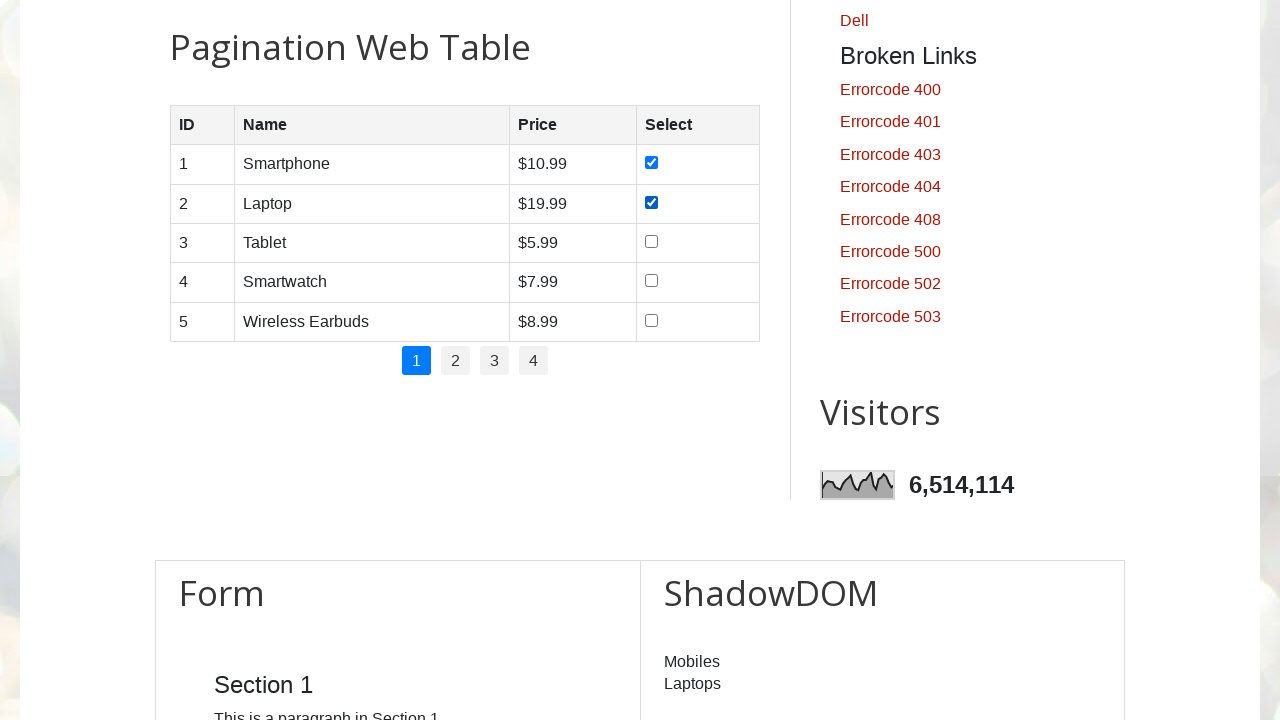

Selected checkbox in row 3 on page 1 at (651, 241) on //table[@id='productTable']/tbody/tr[3]/td[4]/input
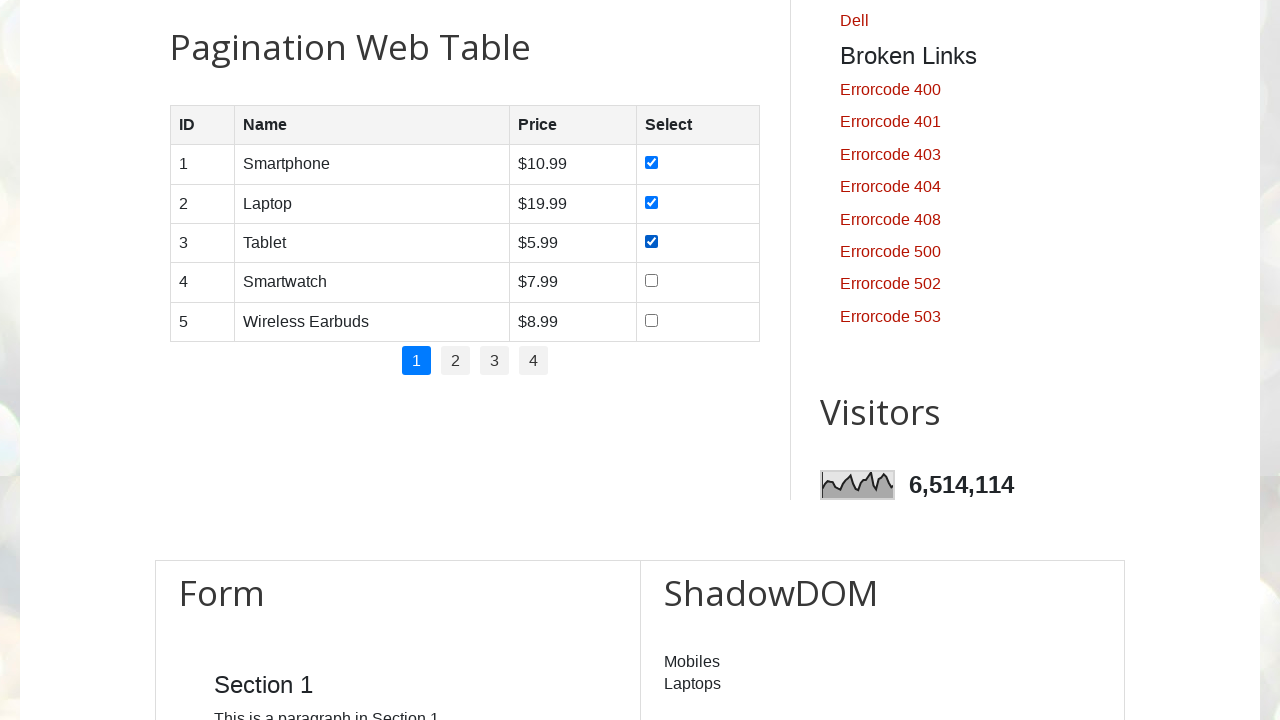

Selected checkbox in row 4 on page 1 at (651, 281) on //table[@id='productTable']/tbody/tr[4]/td[4]/input
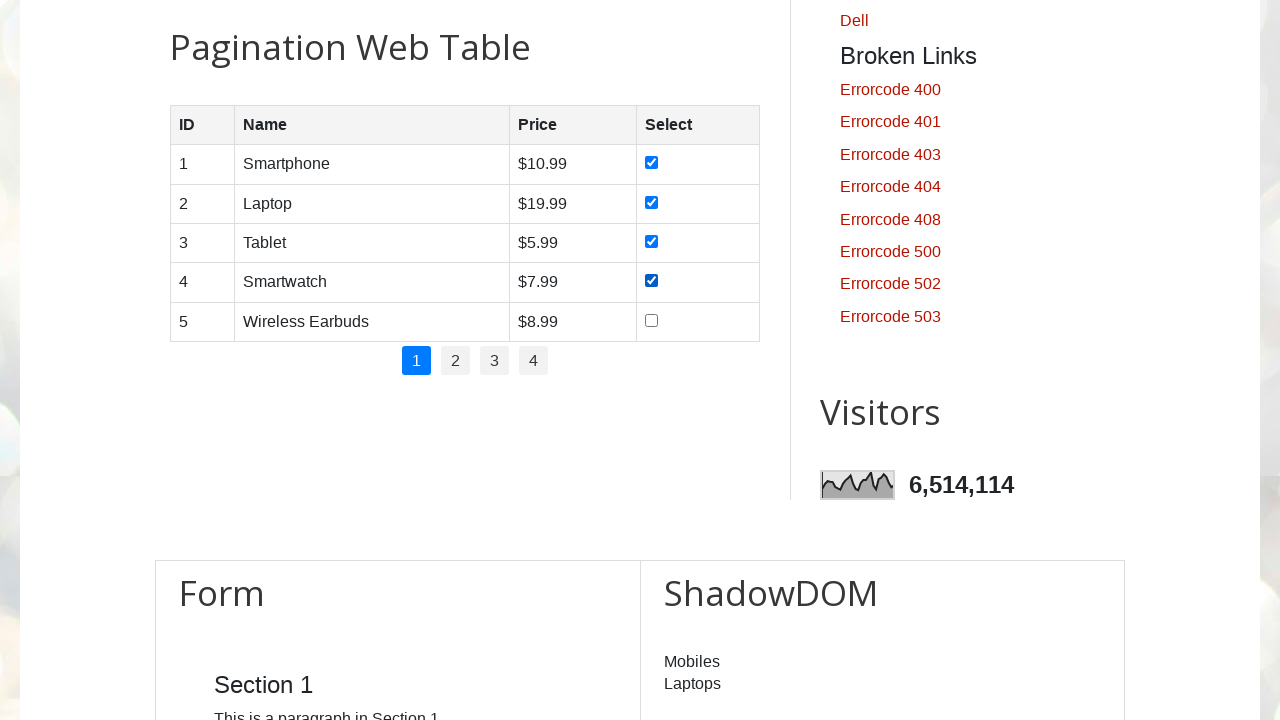

Selected checkbox in row 5 on page 1 at (651, 320) on //table[@id='productTable']/tbody/tr[5]/td[4]/input
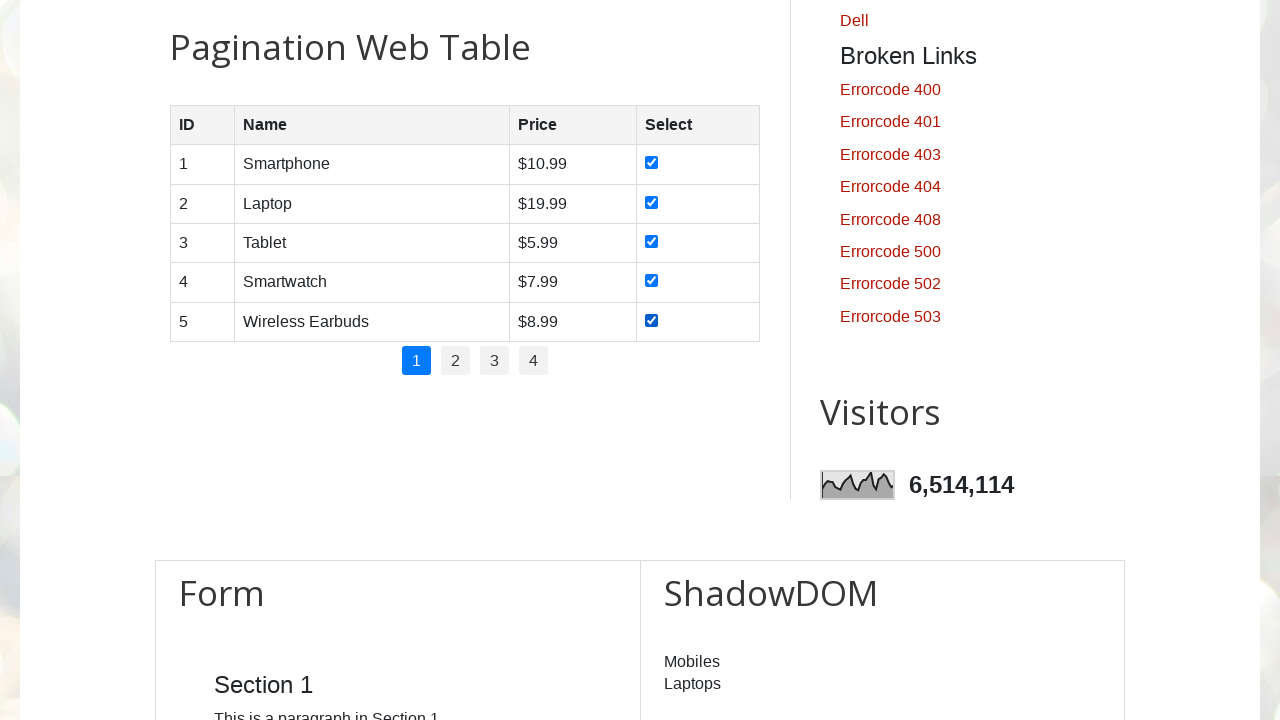

Clicked on pagination page 2 at (456, 361) on //ul[@id='pagination']/li >> nth=1
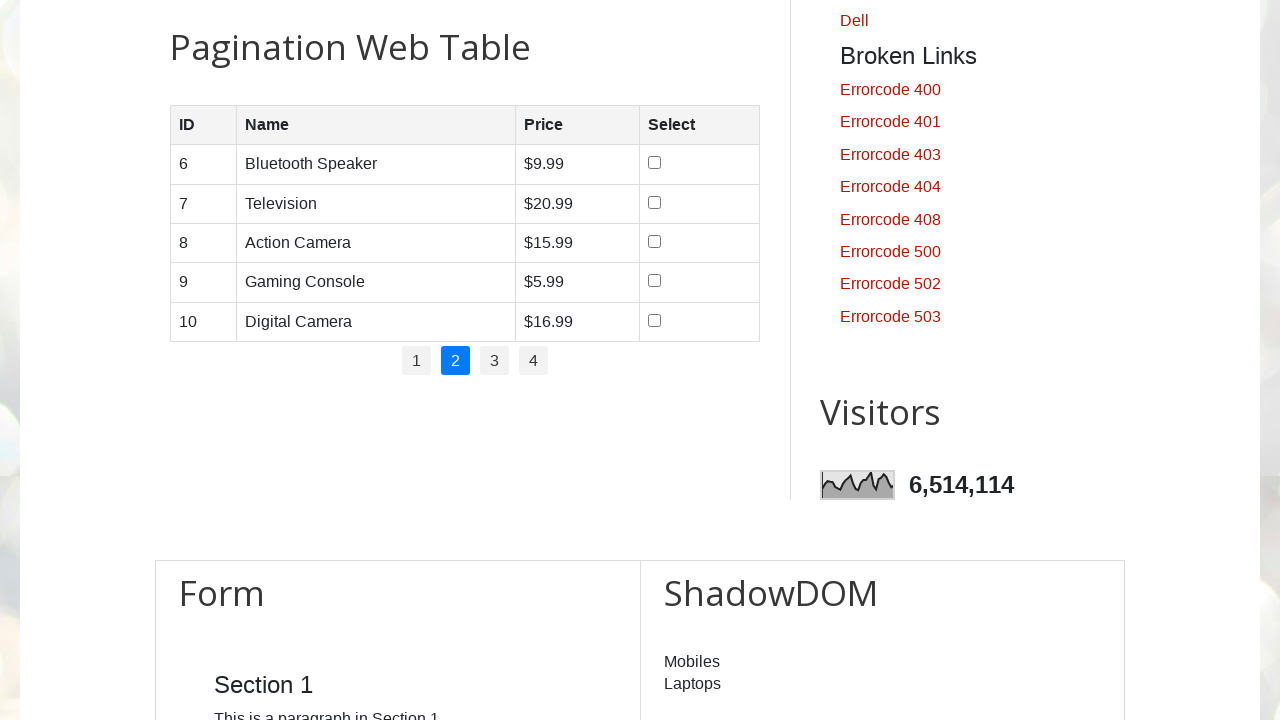

Waited 1000ms for page to load
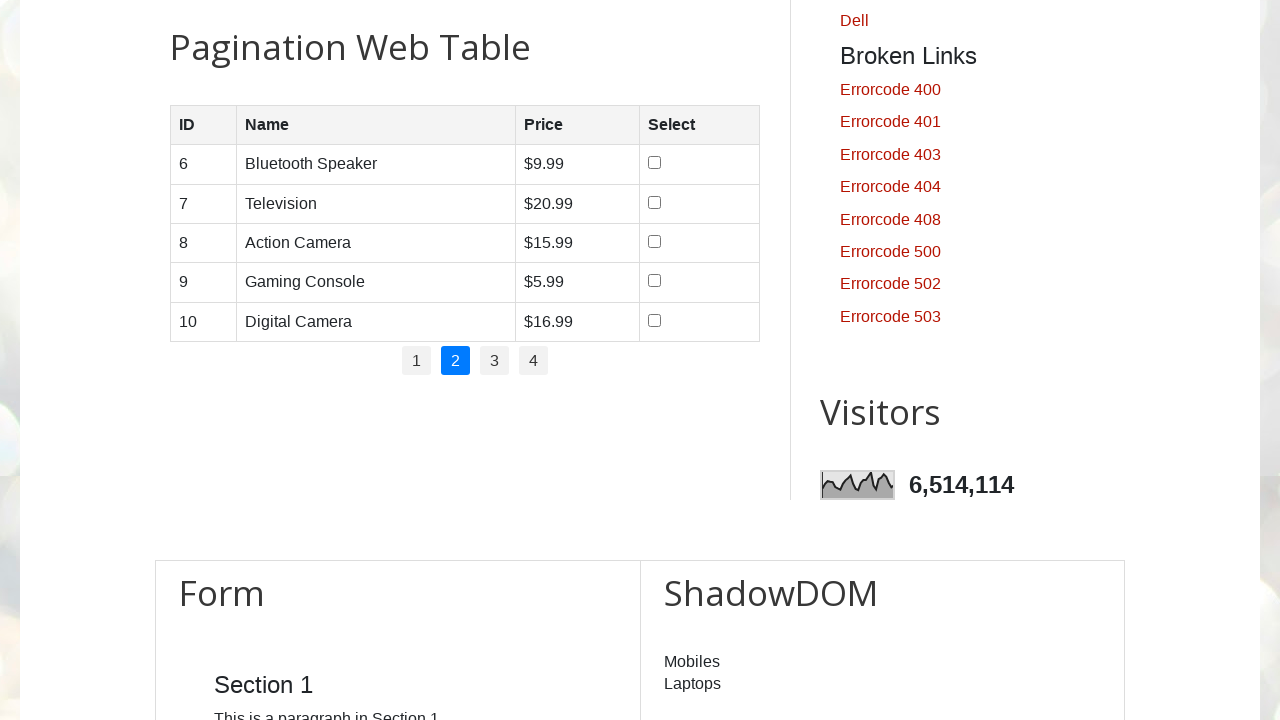

Retrieved current rows on page 2 - count: 5
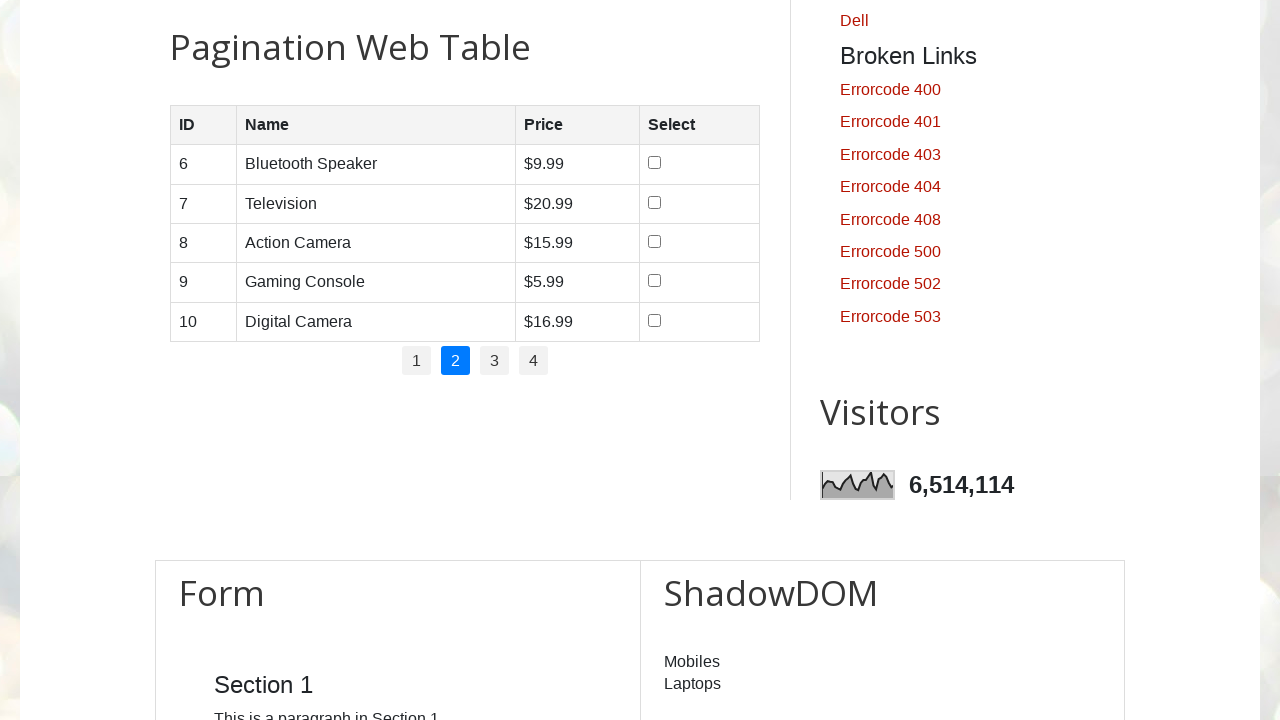

Selected checkbox in row 1 on page 2 at (654, 163) on //table[@id='productTable']/tbody/tr[1]/td[4]/input
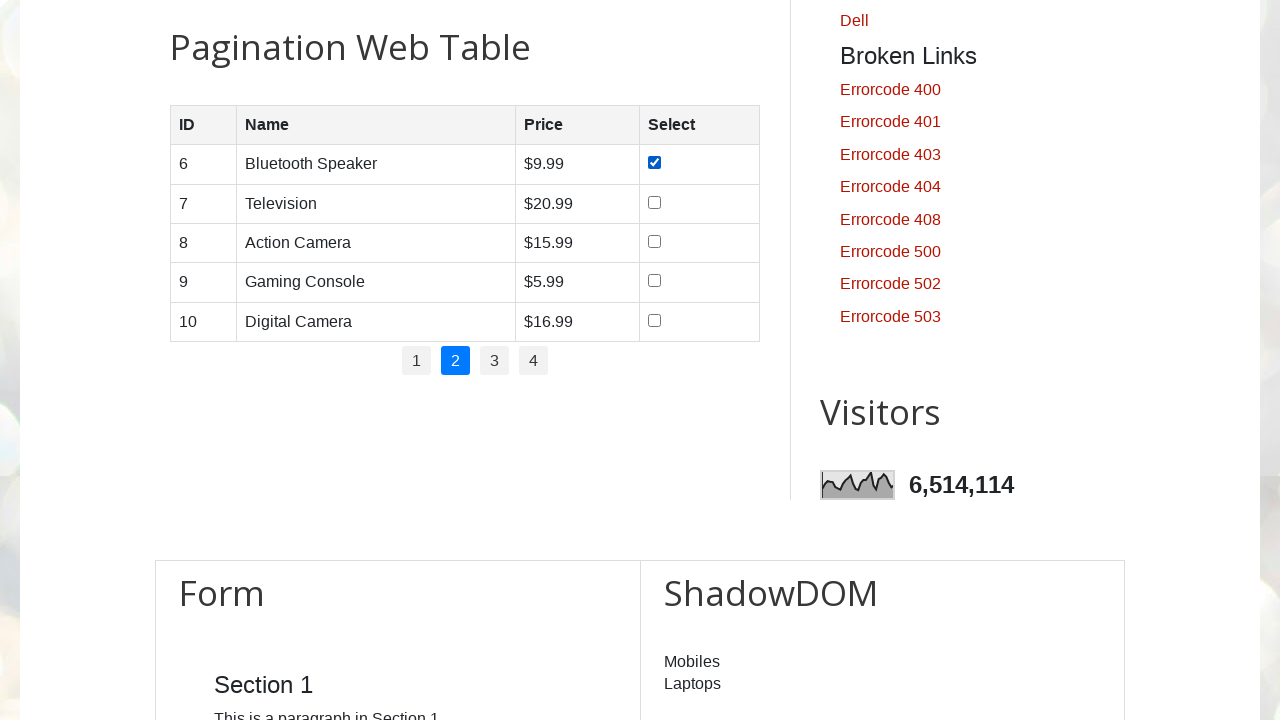

Selected checkbox in row 2 on page 2 at (654, 202) on //table[@id='productTable']/tbody/tr[2]/td[4]/input
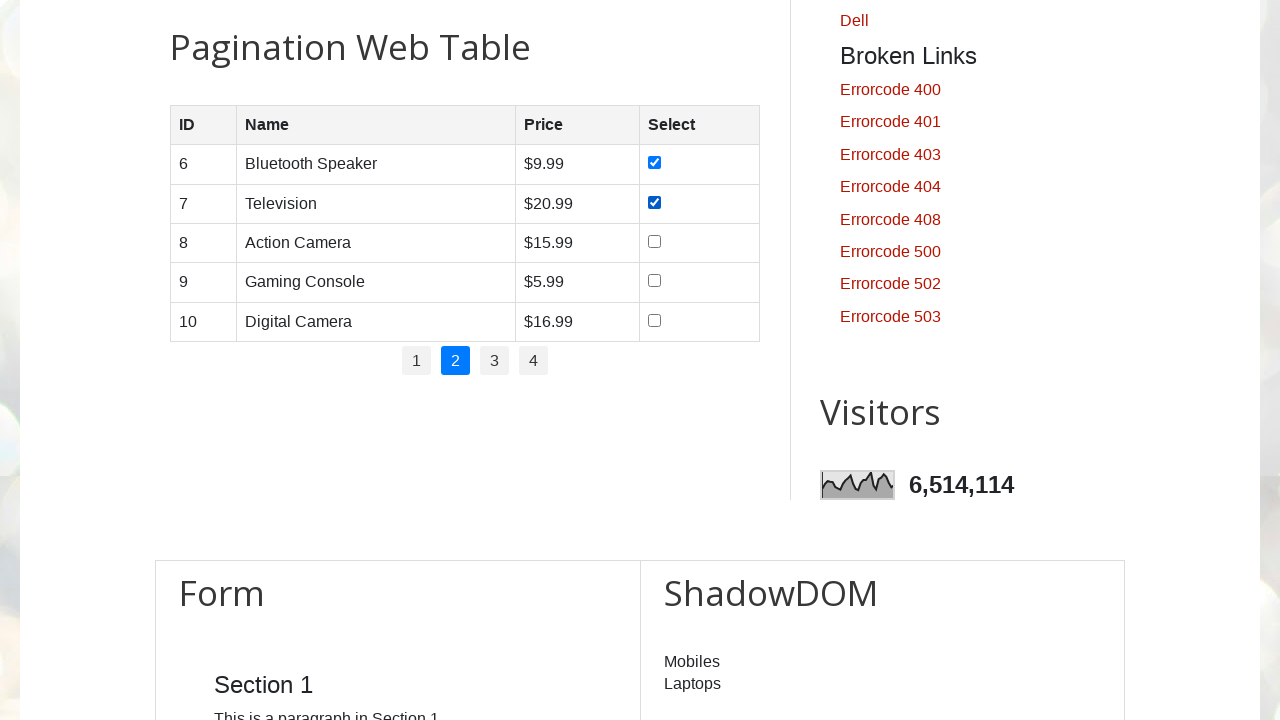

Selected checkbox in row 3 on page 2 at (654, 241) on //table[@id='productTable']/tbody/tr[3]/td[4]/input
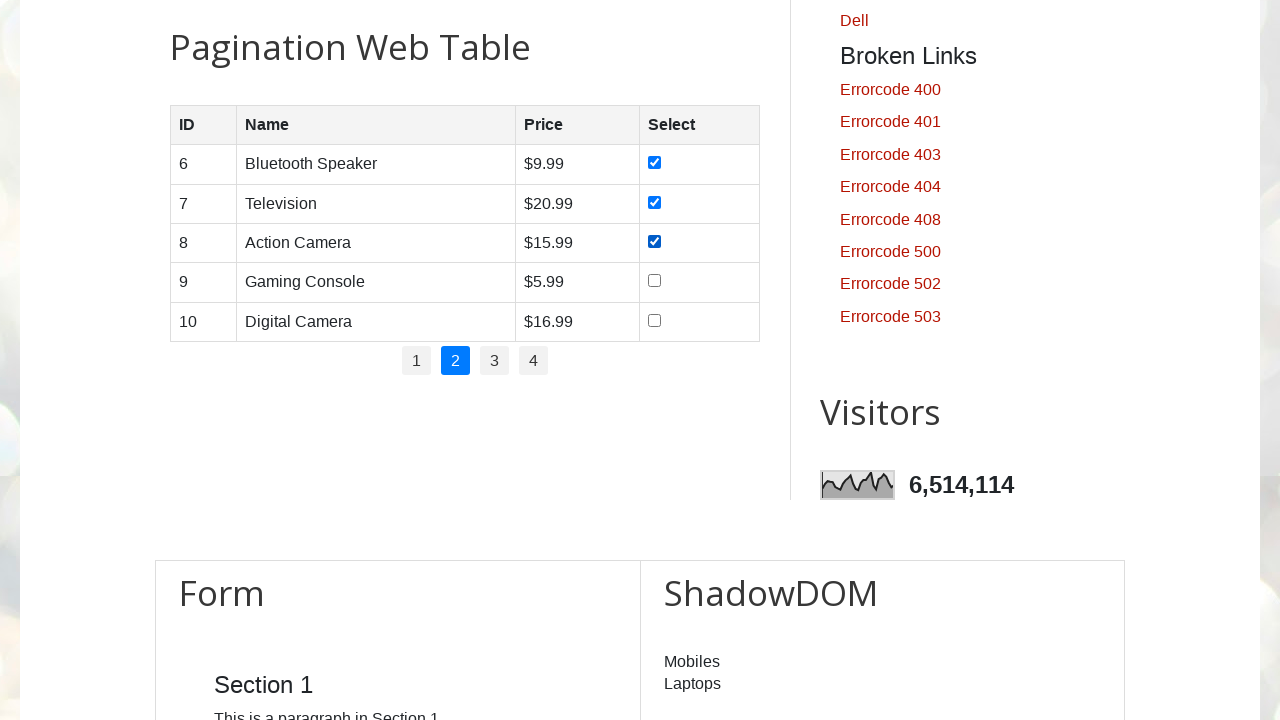

Selected checkbox in row 4 on page 2 at (654, 281) on //table[@id='productTable']/tbody/tr[4]/td[4]/input
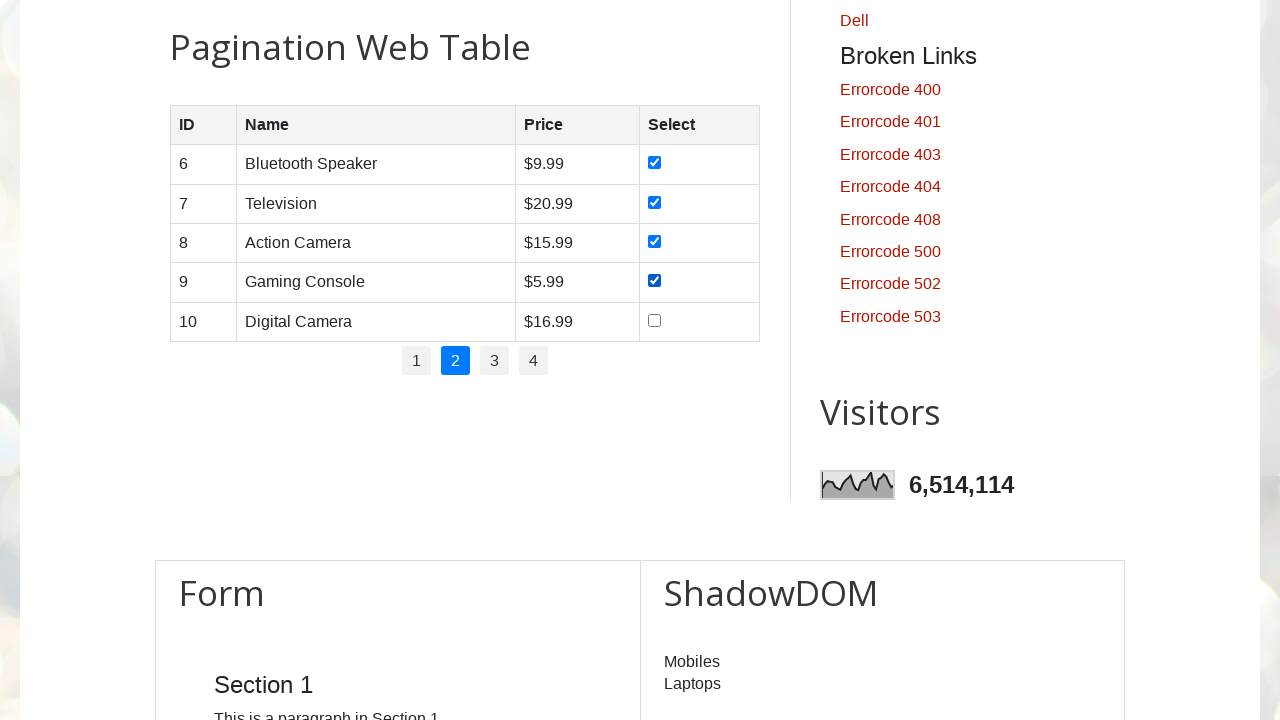

Selected checkbox in row 5 on page 2 at (654, 320) on //table[@id='productTable']/tbody/tr[5]/td[4]/input
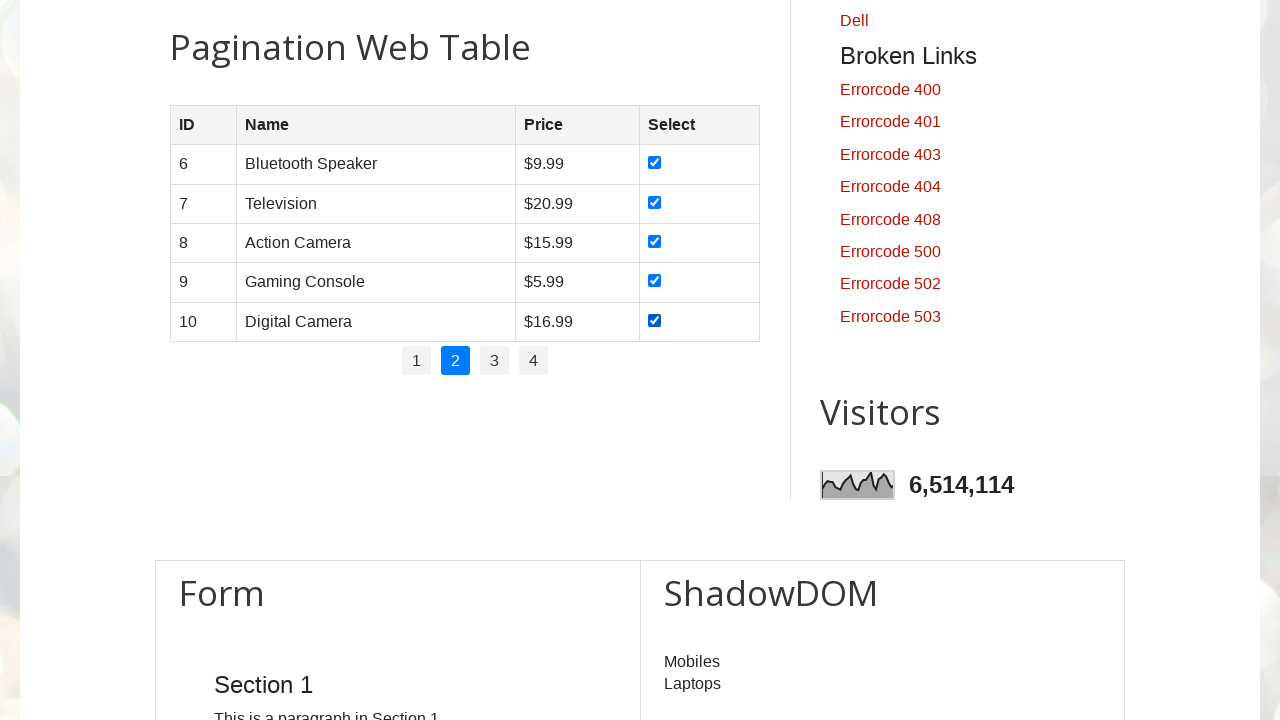

Clicked on pagination page 3 at (494, 361) on //ul[@id='pagination']/li >> nth=2
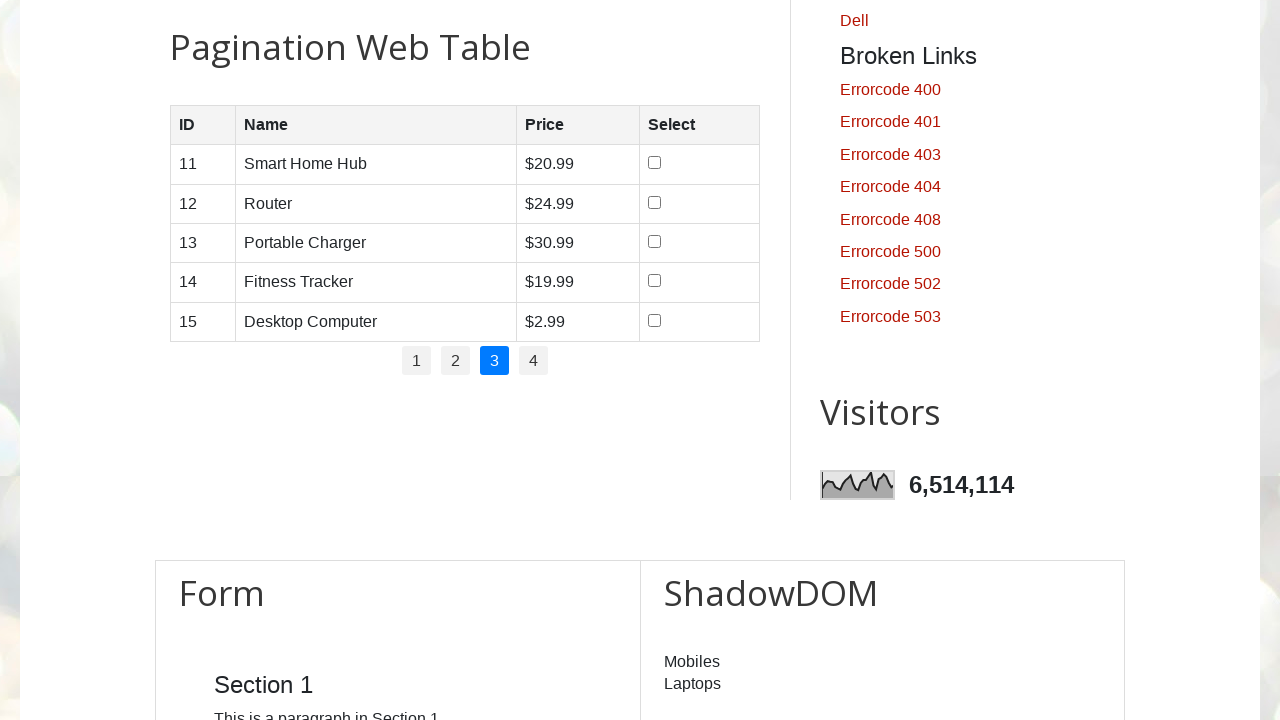

Waited 1000ms for page to load
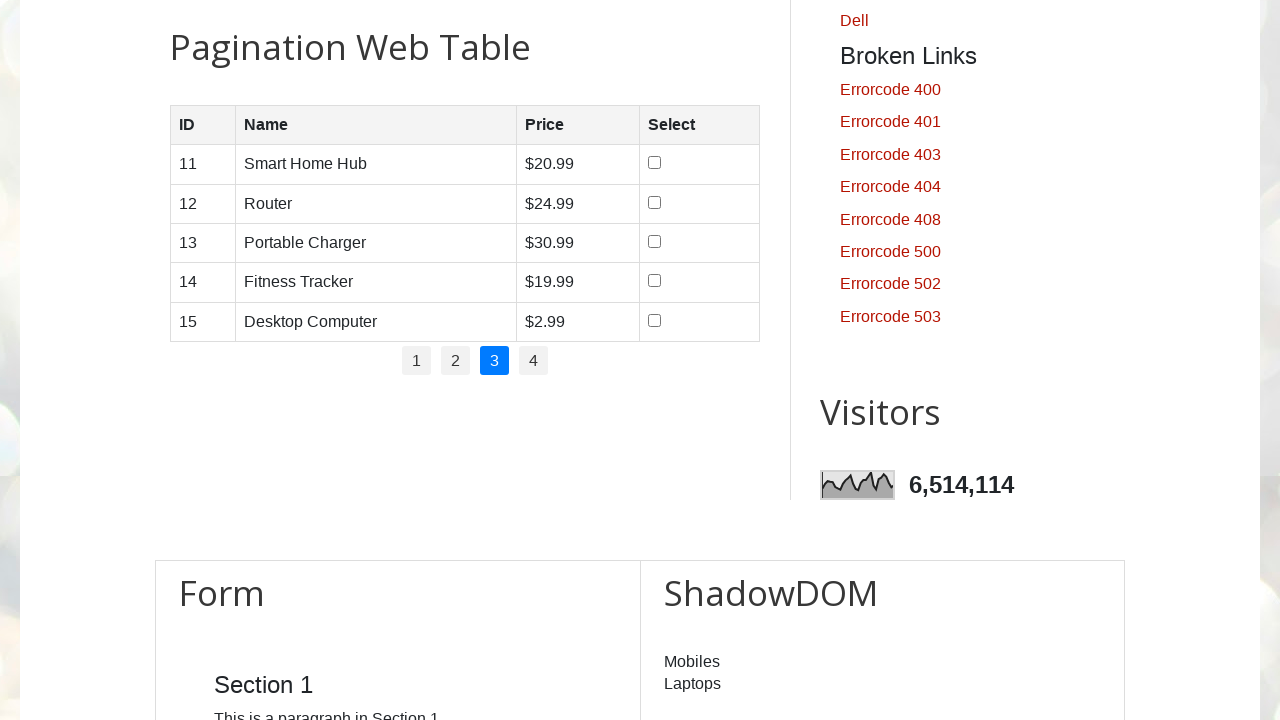

Retrieved current rows on page 3 - count: 5
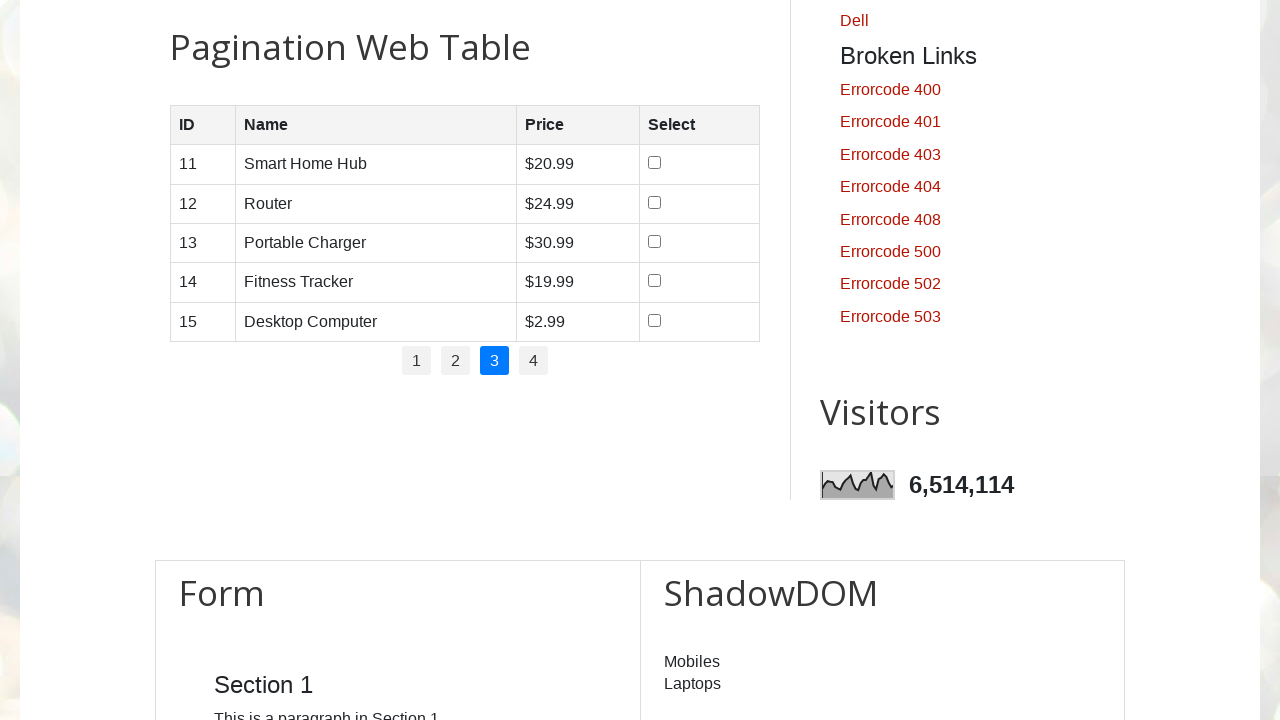

Selected checkbox in row 1 on page 3 at (655, 163) on //table[@id='productTable']/tbody/tr[1]/td[4]/input
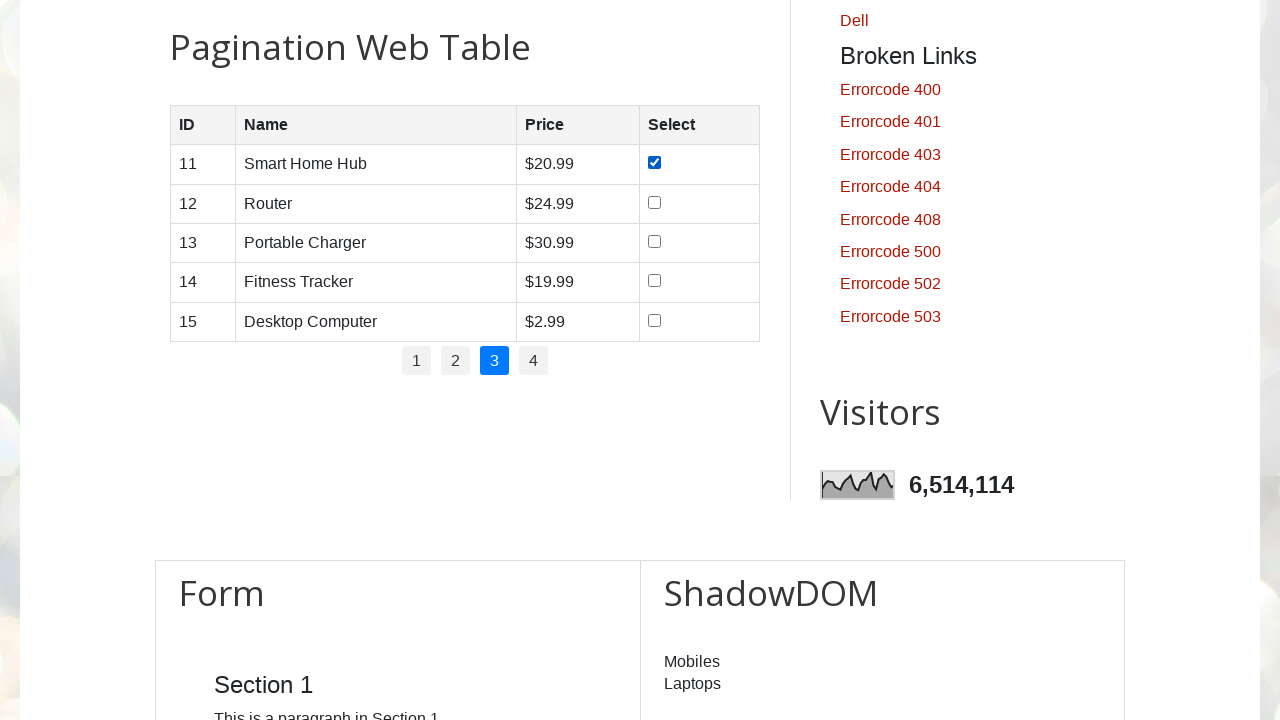

Selected checkbox in row 2 on page 3 at (655, 202) on //table[@id='productTable']/tbody/tr[2]/td[4]/input
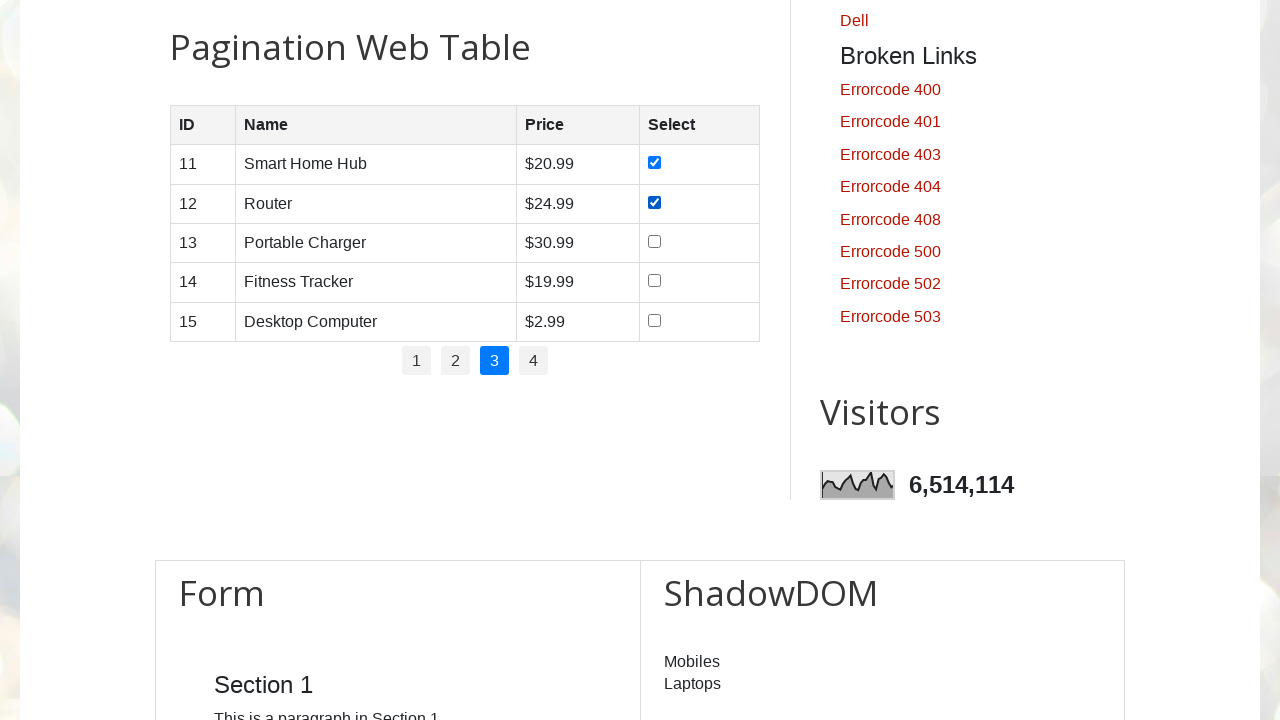

Selected checkbox in row 3 on page 3 at (655, 241) on //table[@id='productTable']/tbody/tr[3]/td[4]/input
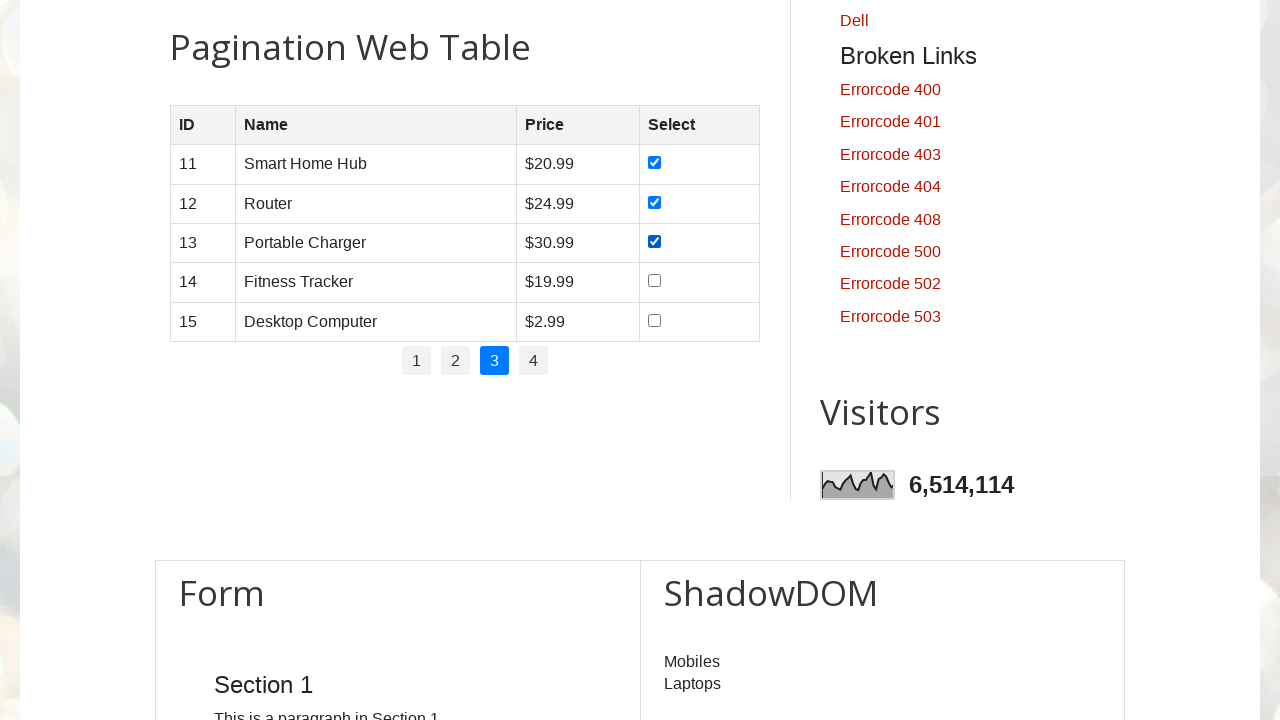

Selected checkbox in row 4 on page 3 at (655, 281) on //table[@id='productTable']/tbody/tr[4]/td[4]/input
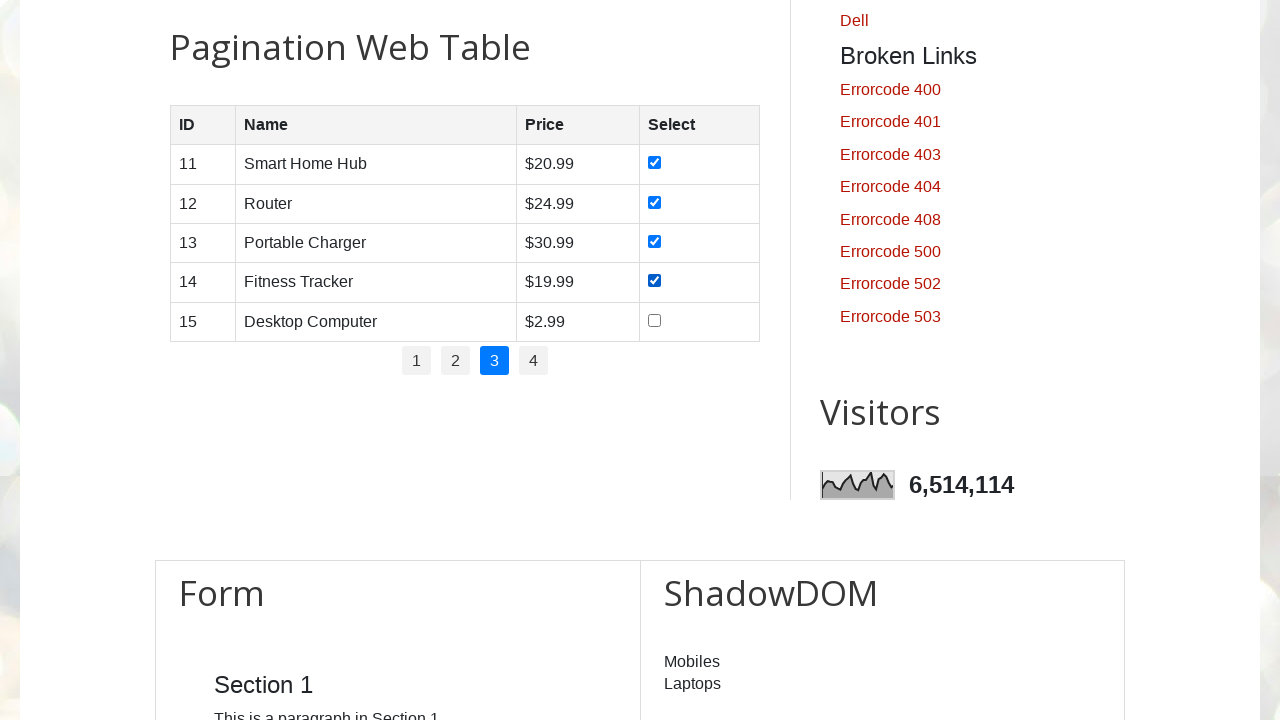

Selected checkbox in row 5 on page 3 at (655, 320) on //table[@id='productTable']/tbody/tr[5]/td[4]/input
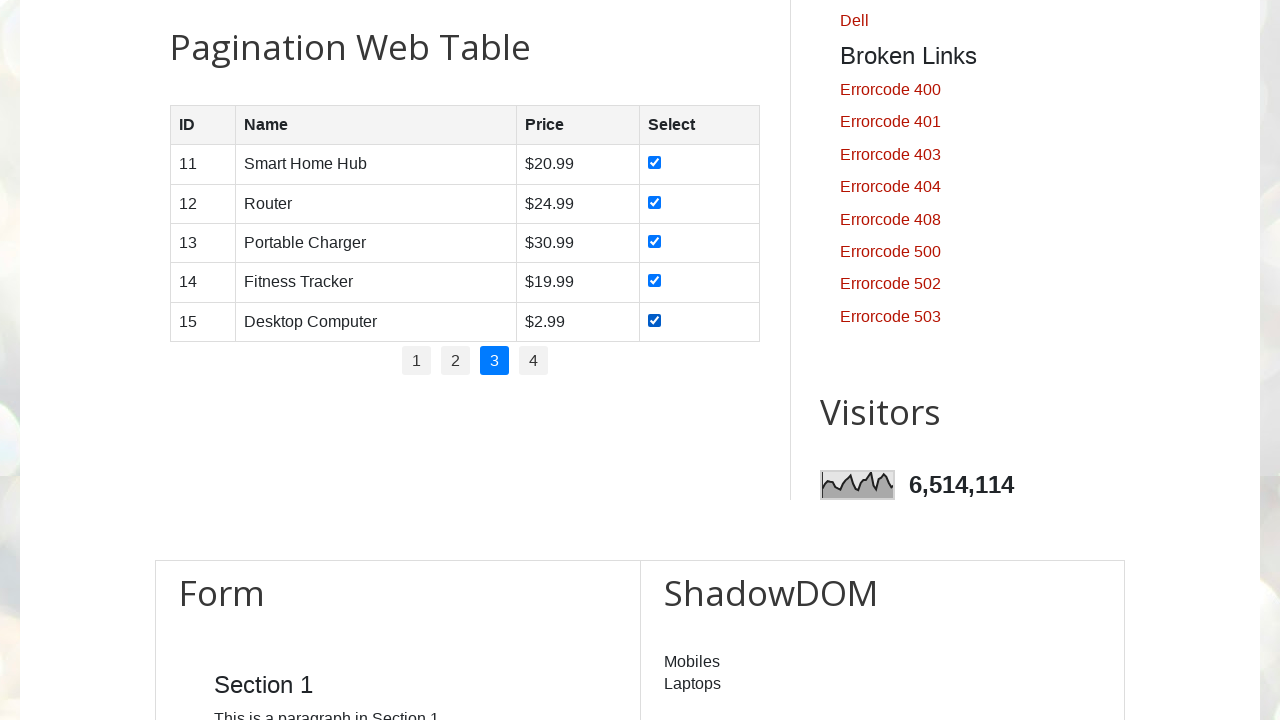

Clicked on pagination page 4 at (534, 361) on //ul[@id='pagination']/li >> nth=3
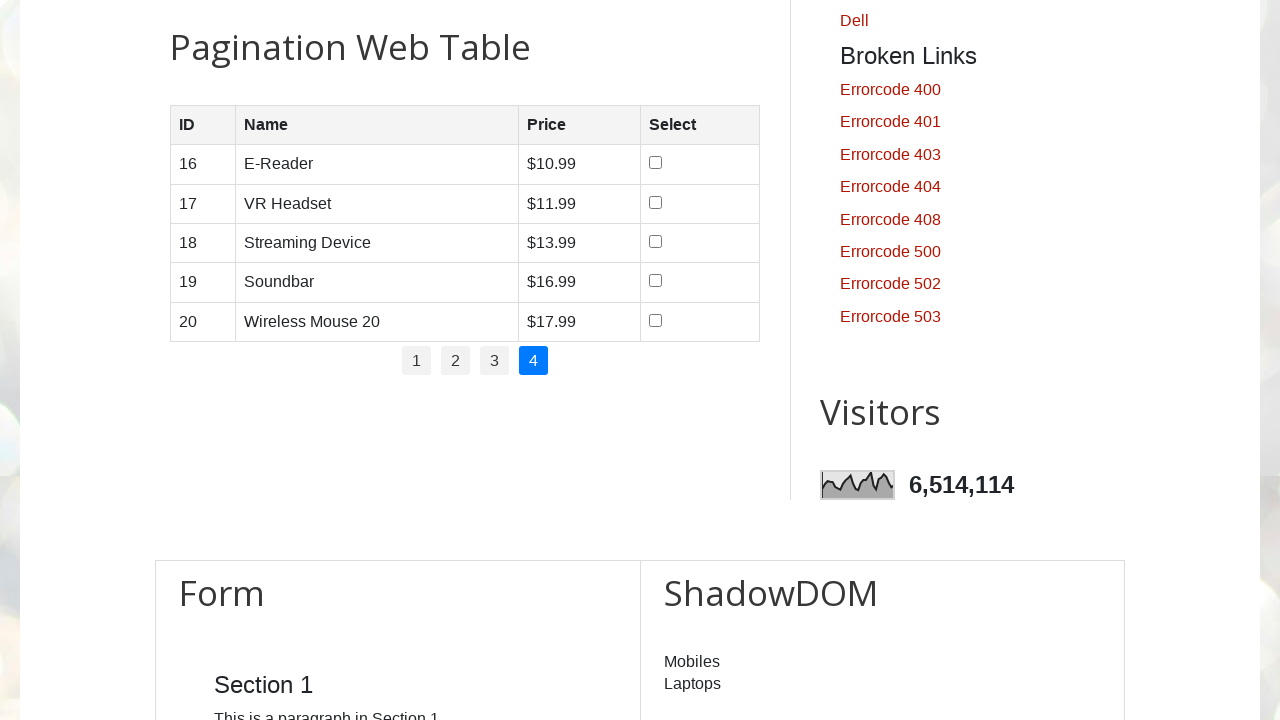

Waited 1000ms for page to load
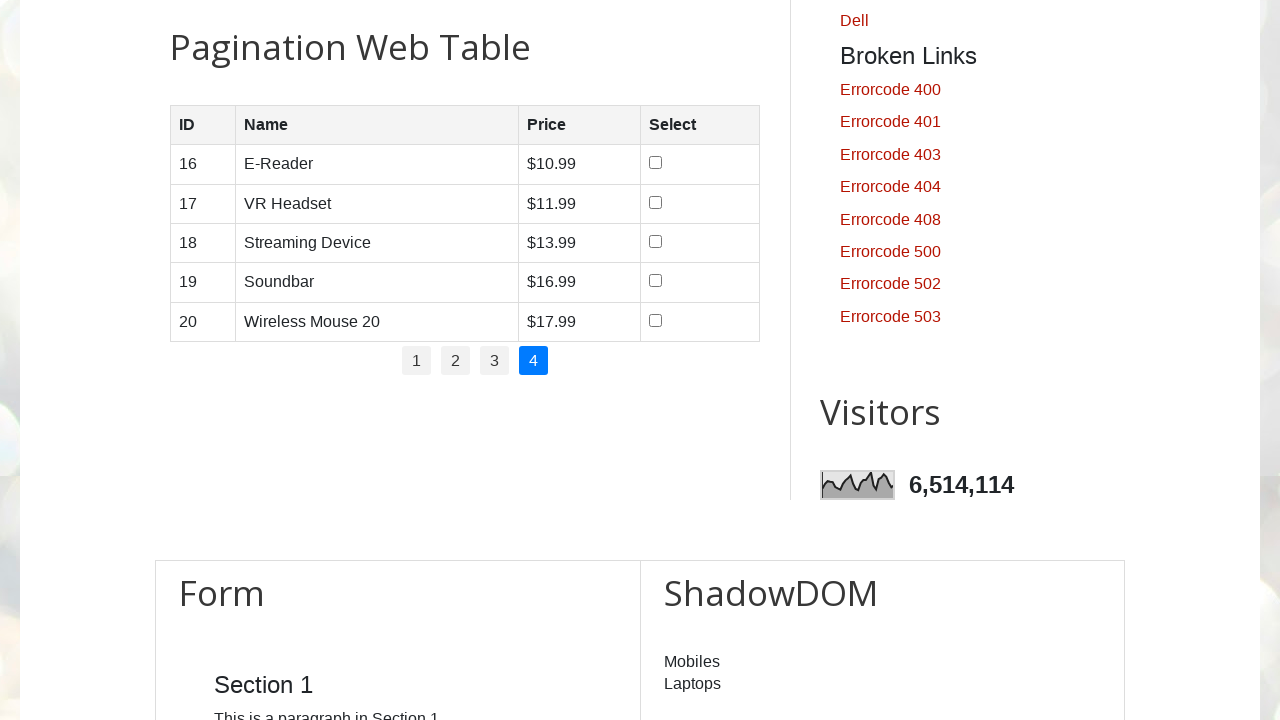

Retrieved current rows on page 4 - count: 5
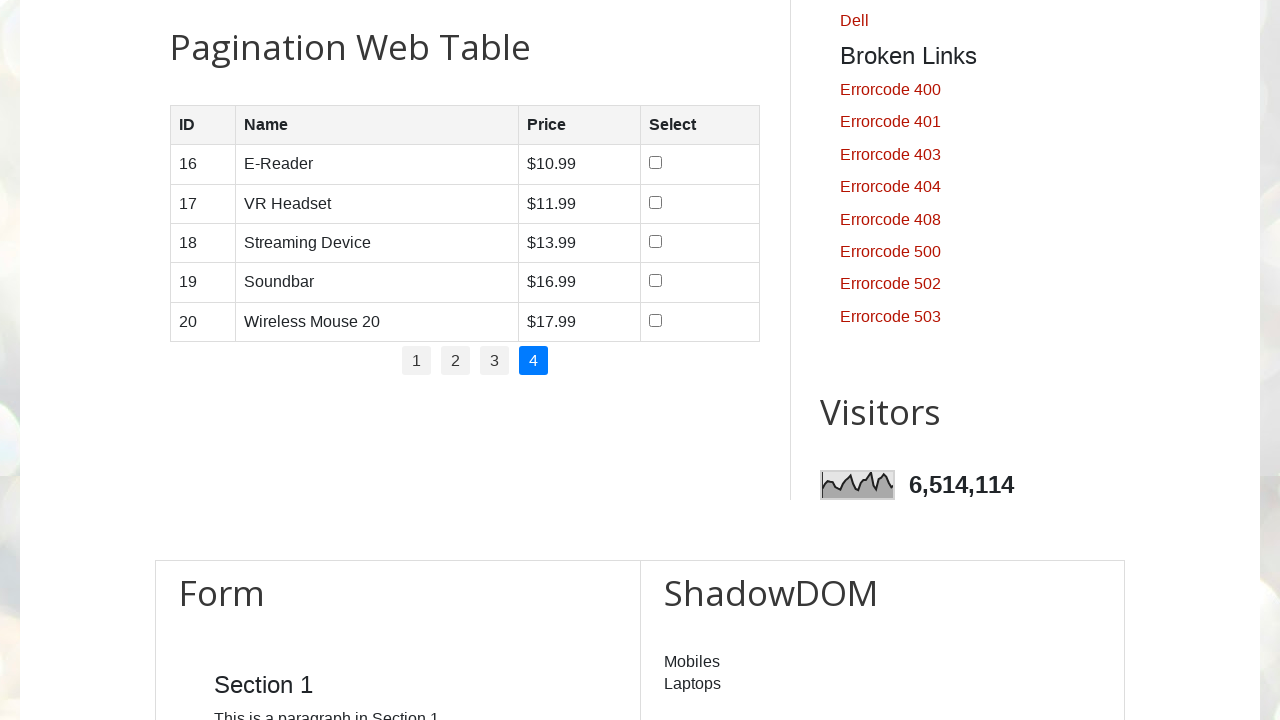

Selected checkbox in row 1 on page 4 at (656, 163) on //table[@id='productTable']/tbody/tr[1]/td[4]/input
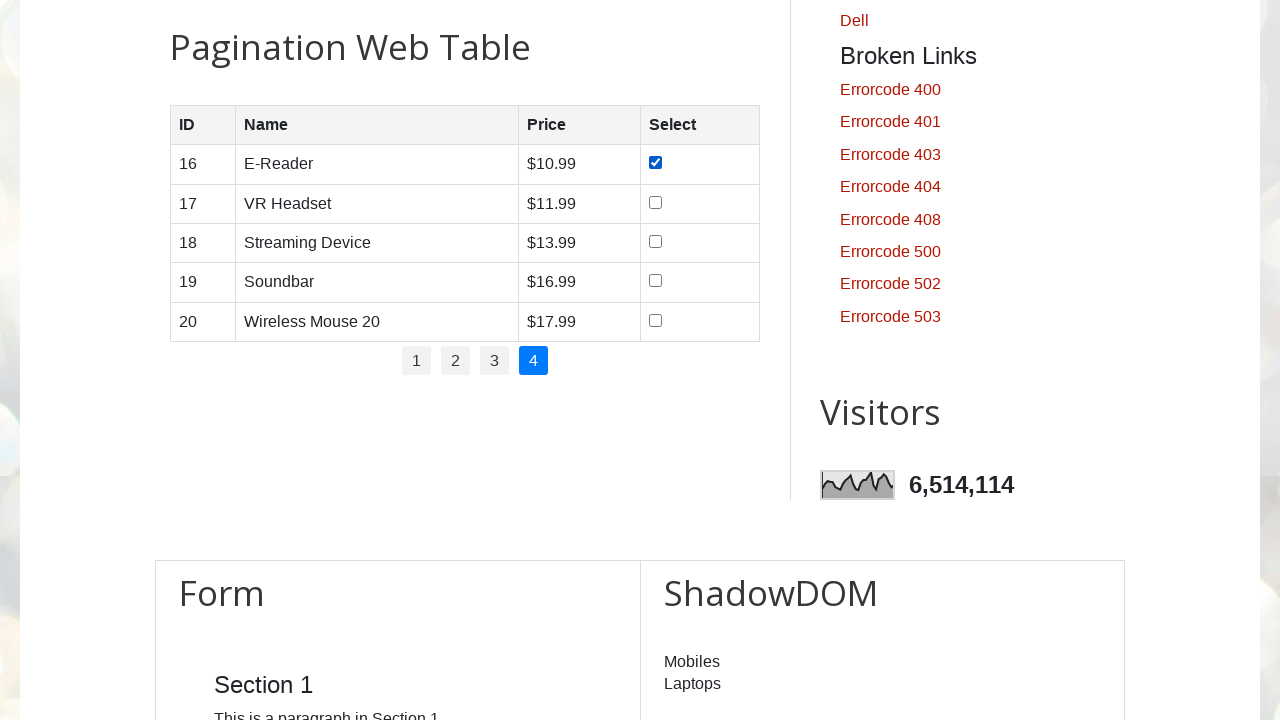

Selected checkbox in row 2 on page 4 at (656, 202) on //table[@id='productTable']/tbody/tr[2]/td[4]/input
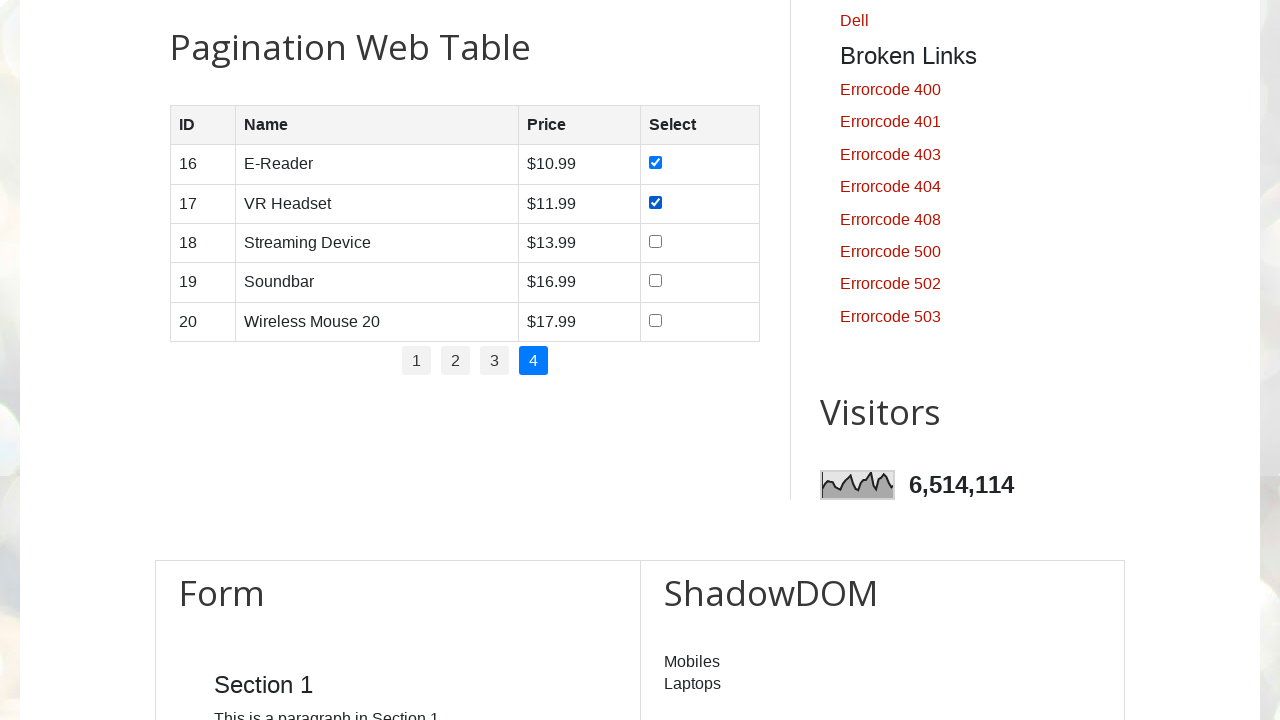

Selected checkbox in row 3 on page 4 at (656, 241) on //table[@id='productTable']/tbody/tr[3]/td[4]/input
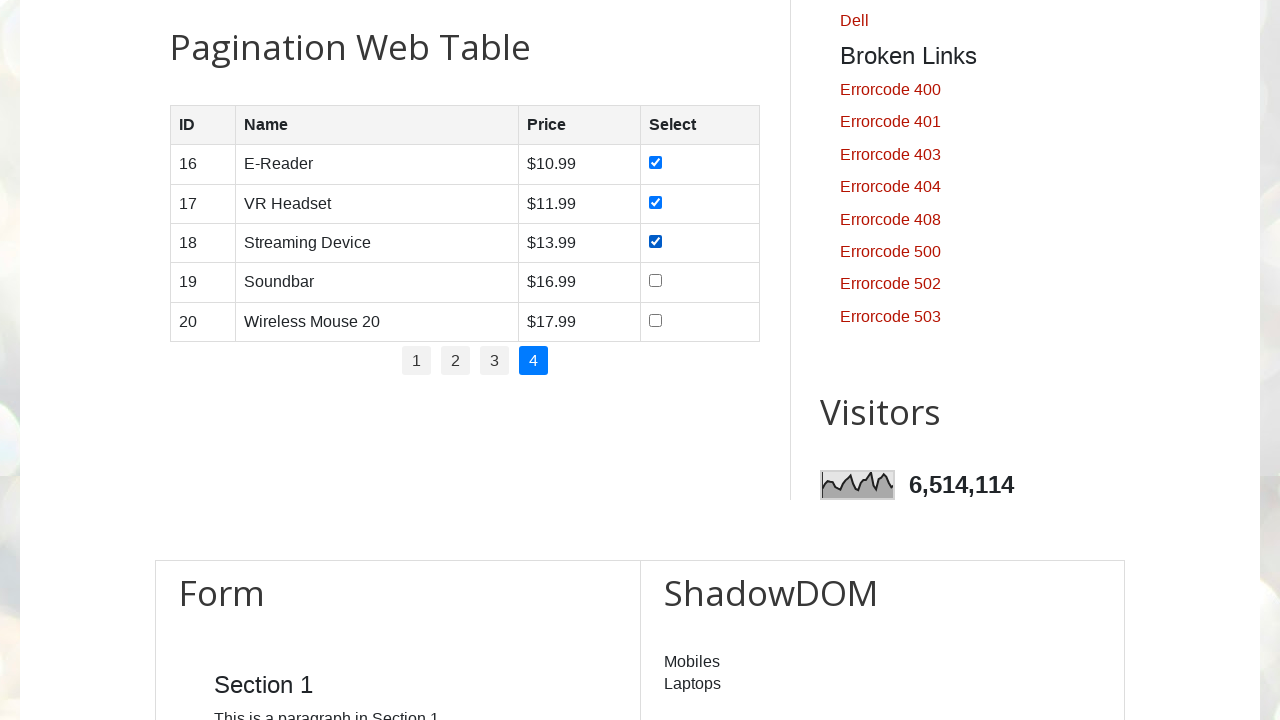

Selected checkbox in row 4 on page 4 at (656, 281) on //table[@id='productTable']/tbody/tr[4]/td[4]/input
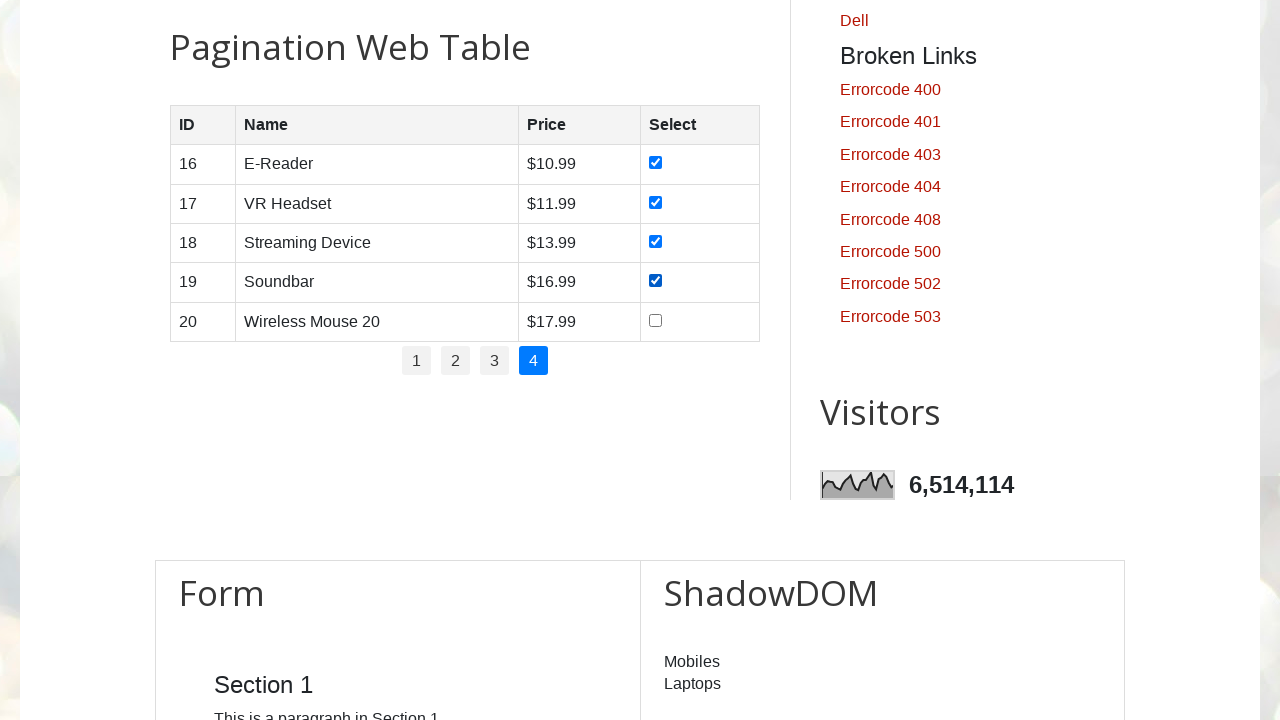

Selected checkbox in row 5 on page 4 at (656, 320) on //table[@id='productTable']/tbody/tr[5]/td[4]/input
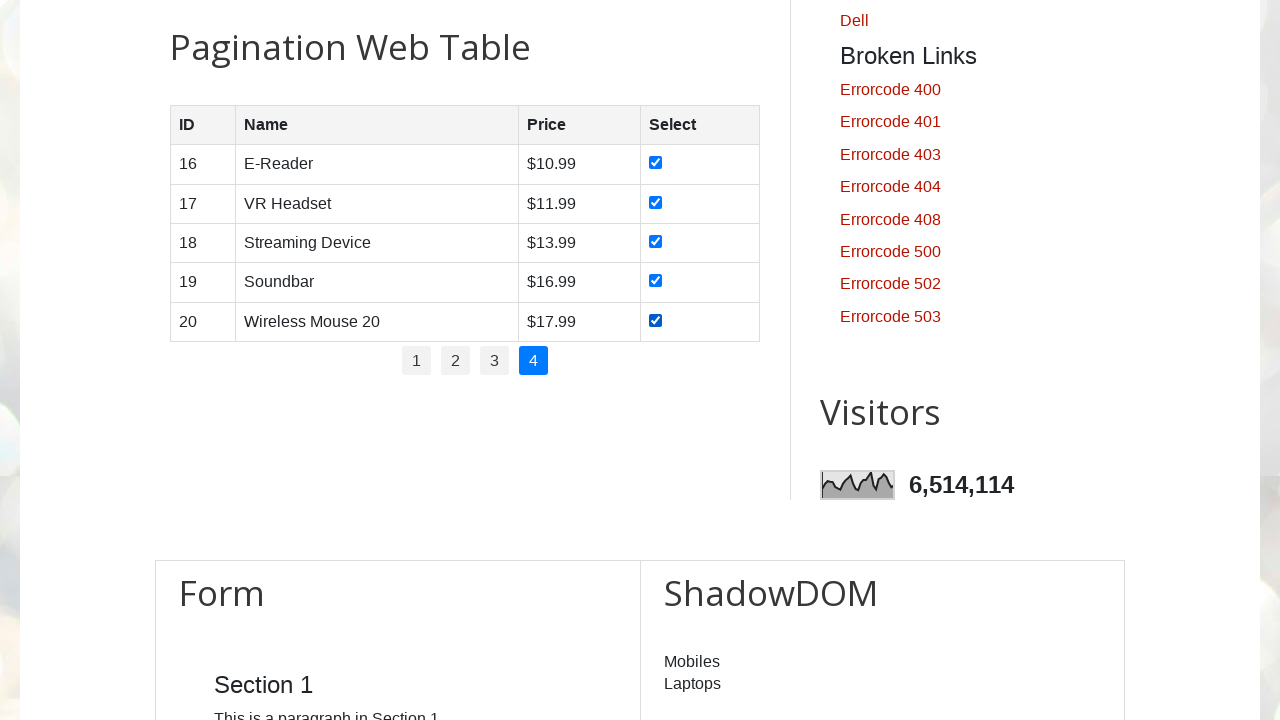

Clicked on specific checkbox in row 2 at (656, 202) on //table[@id='productTable']/tbody/tr[2]/td[4]/input
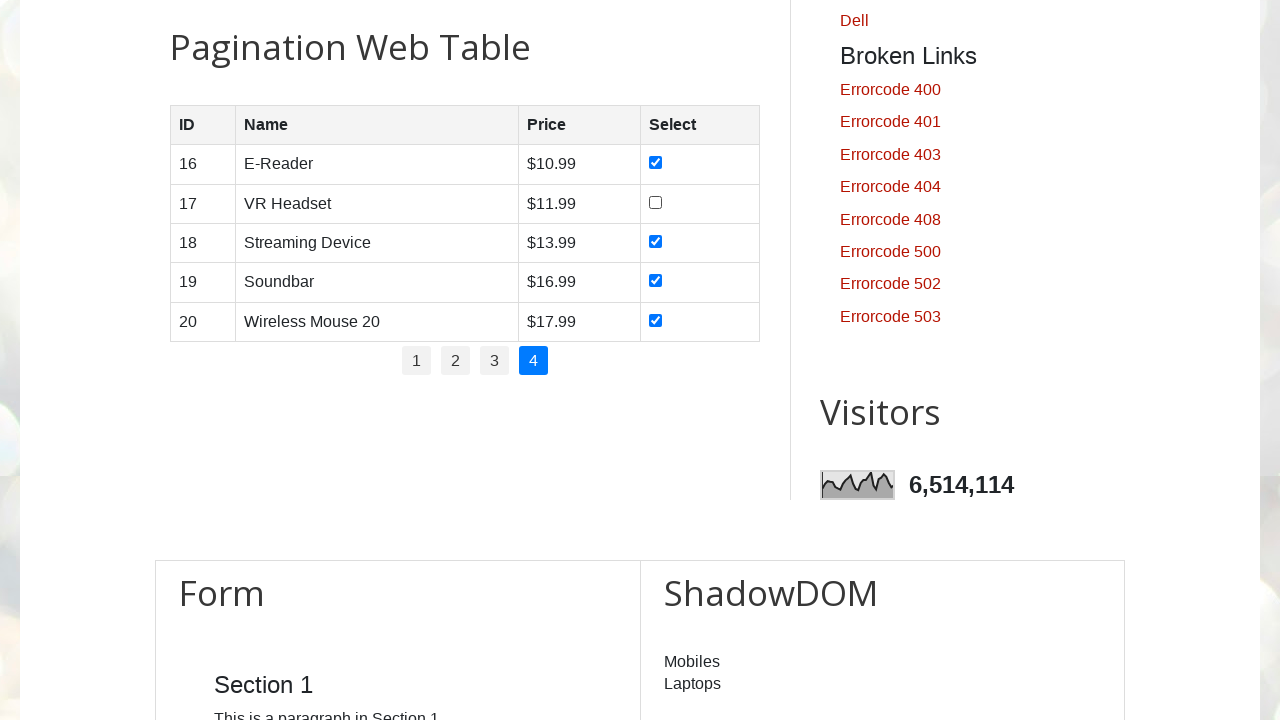

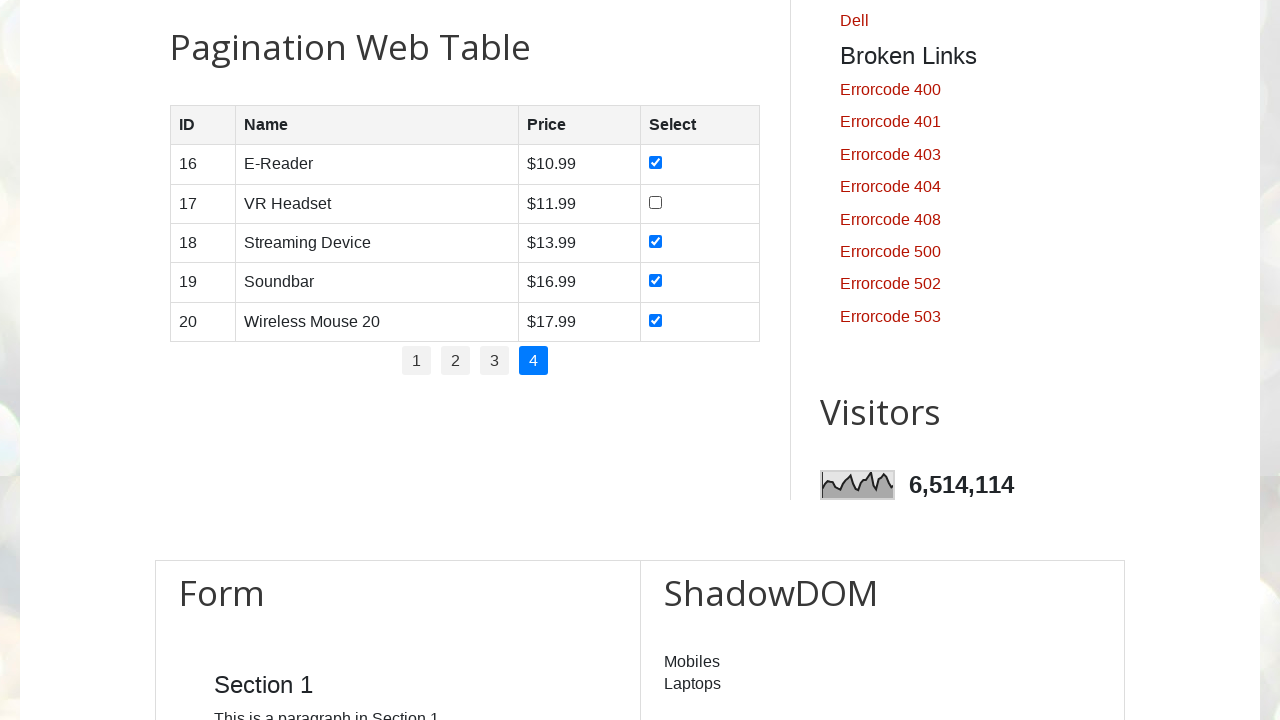